Tests selecting all checkboxes on a page with multiple checkbox fields

Starting URL: https://automationfc.github.io/multiple-fields/

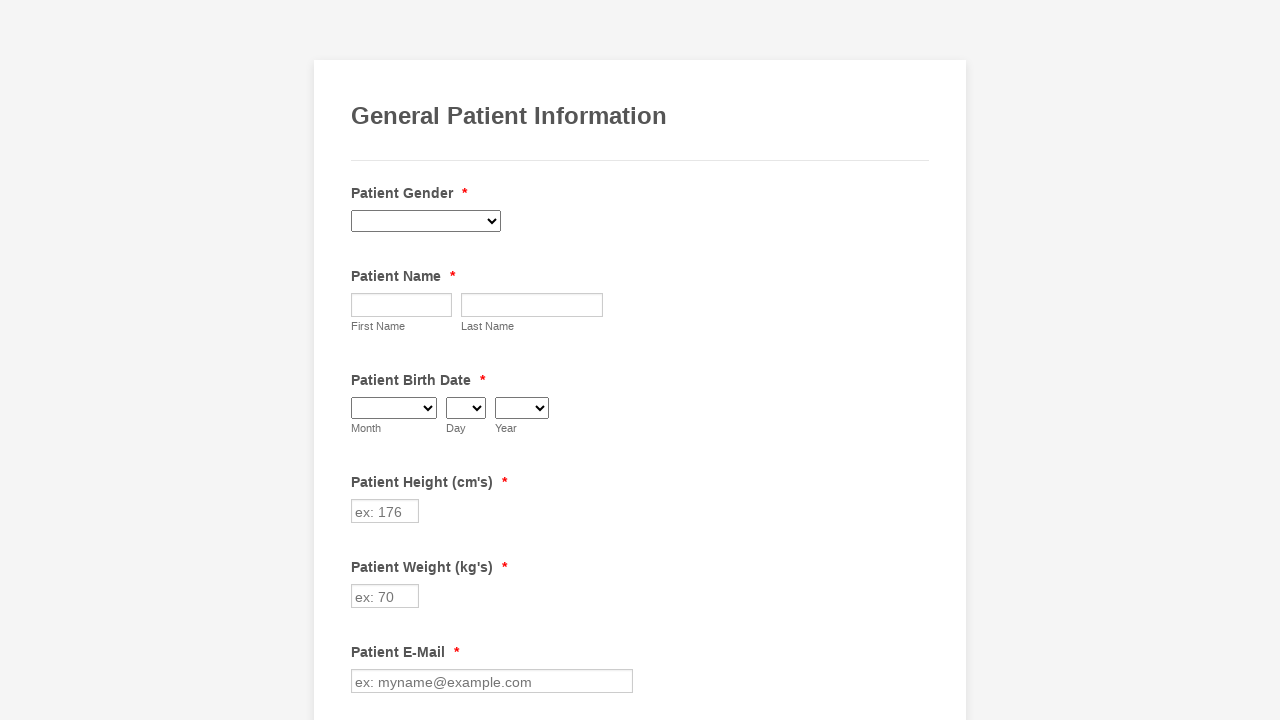

Navigated to multiple fields test page
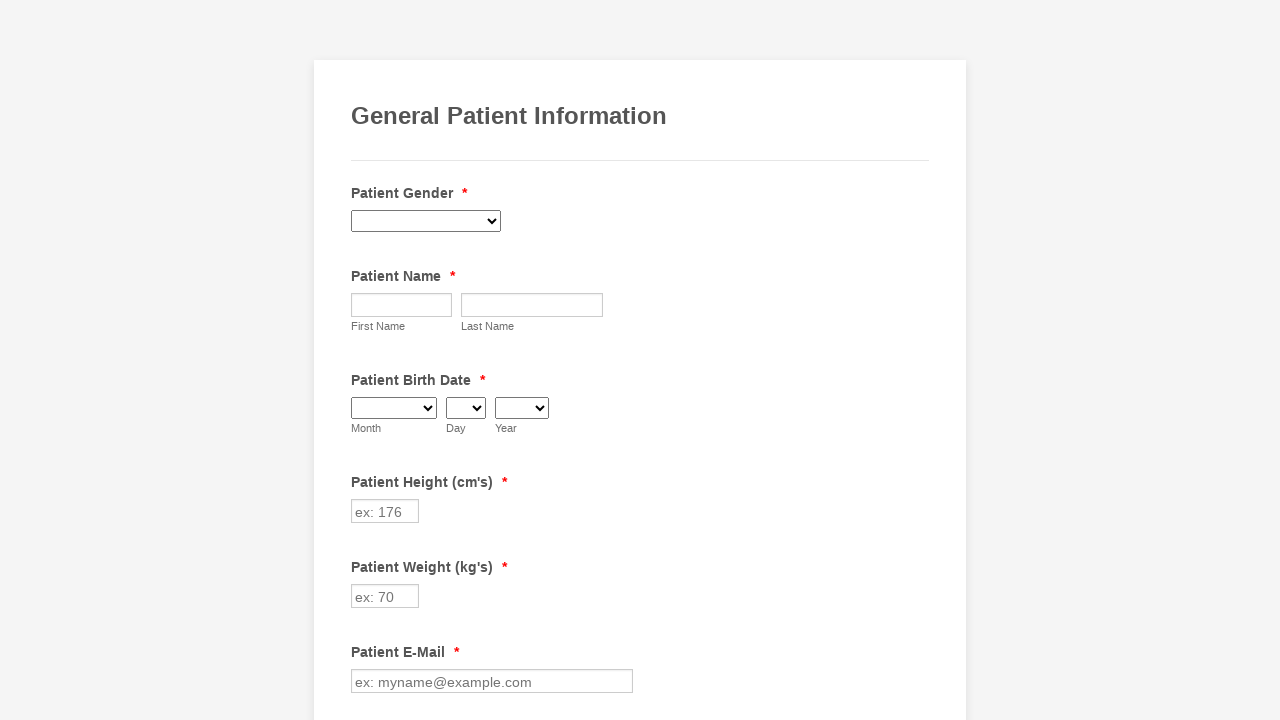

Located all checkbox elements on the page
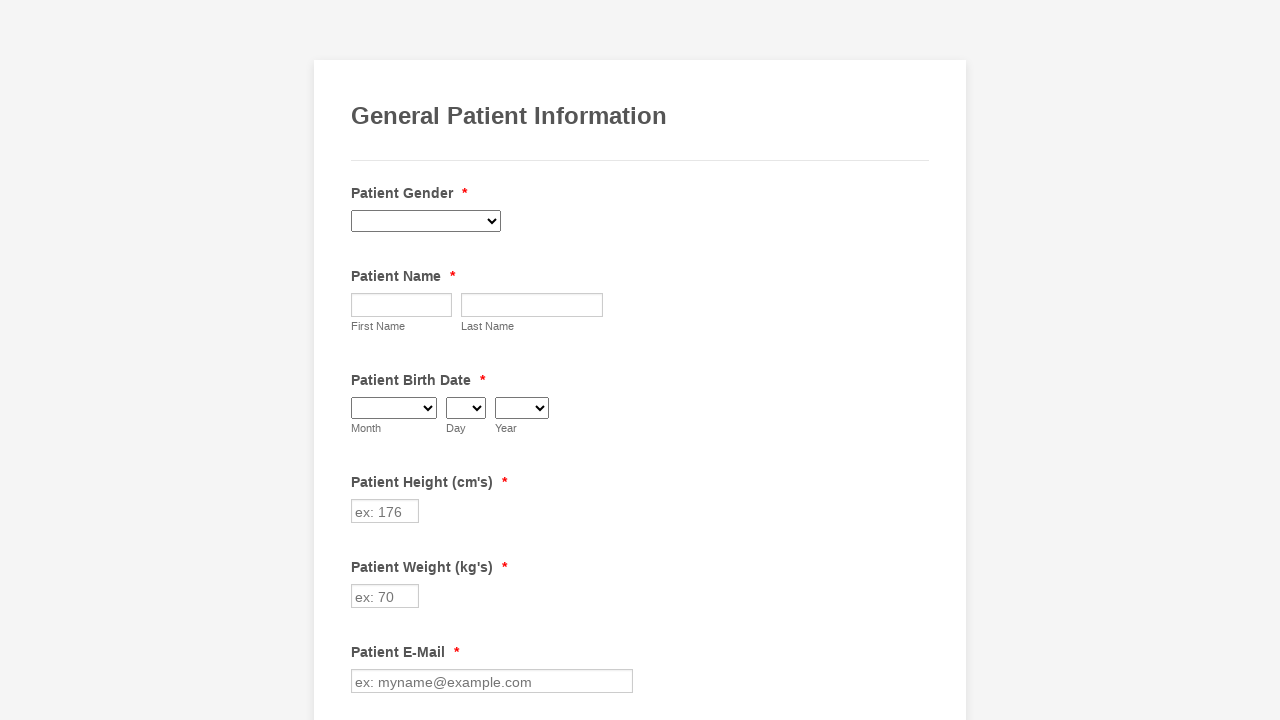

Found 29 checkboxes total
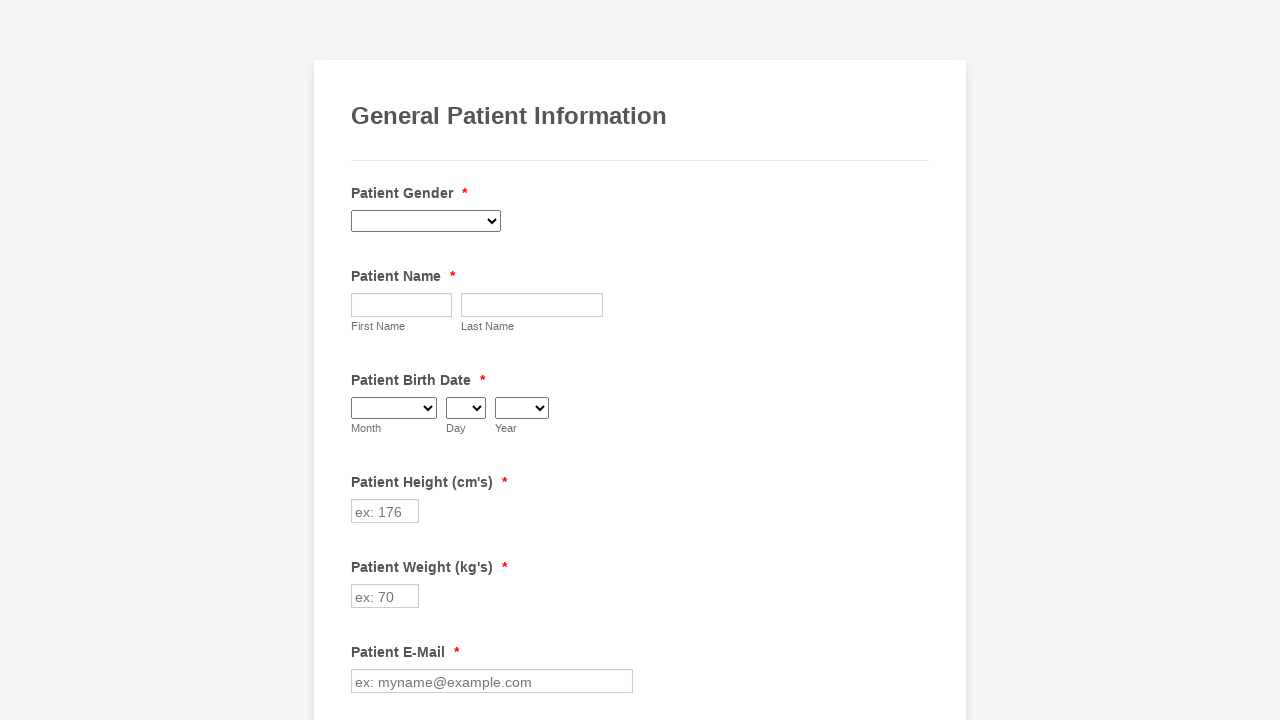

Retrieved checkbox at index 0
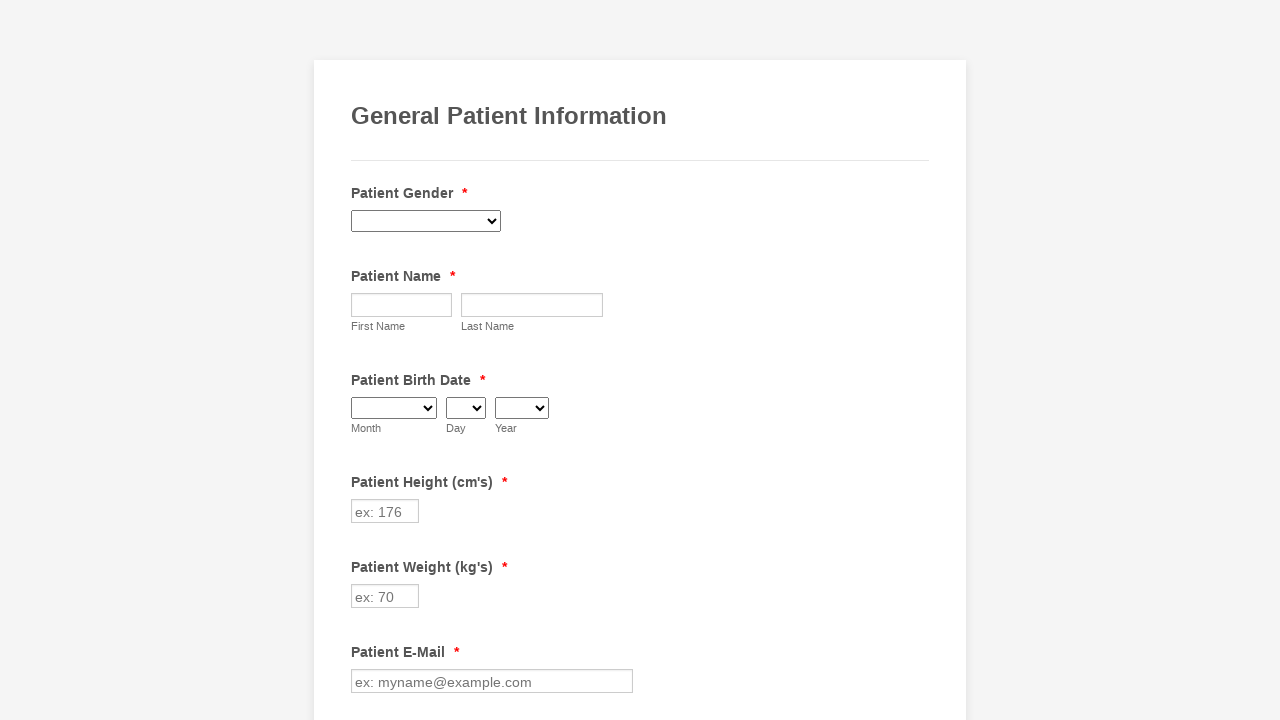

Clicked unchecked checkbox at index 0 at (362, 360) on xpath=//input[@type='checkbox'] >> nth=0
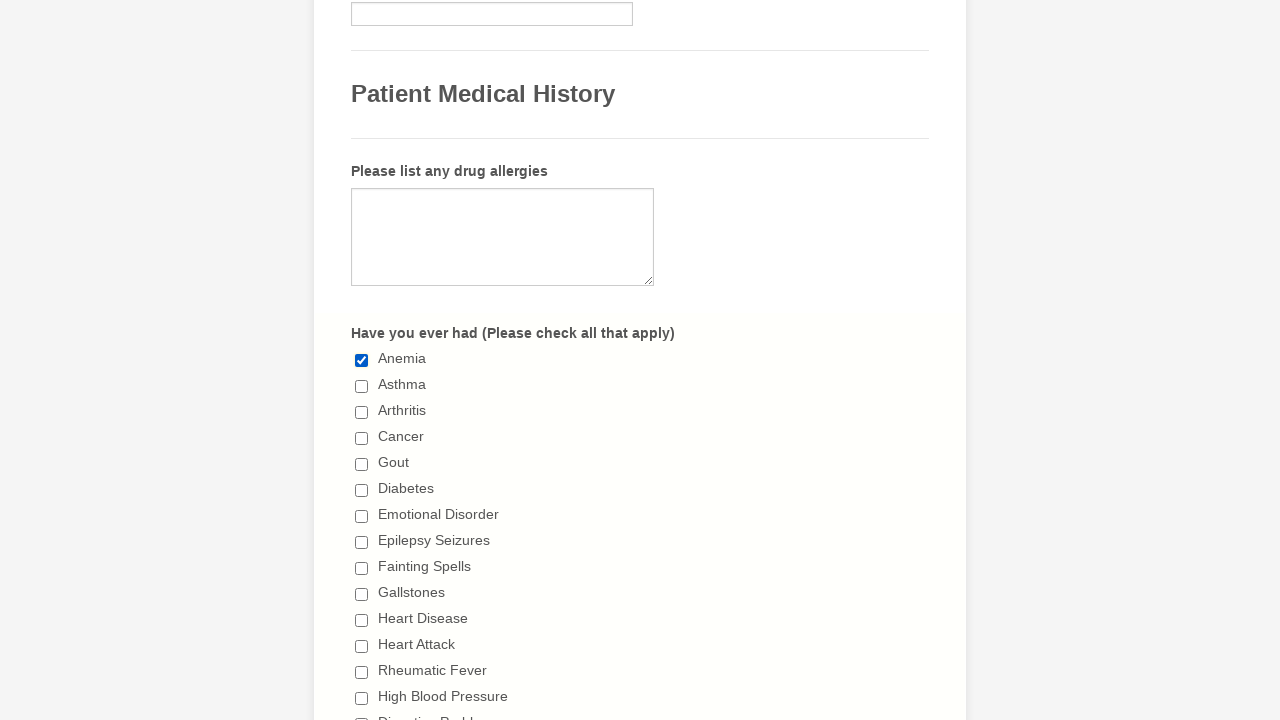

Retrieved checkbox at index 1
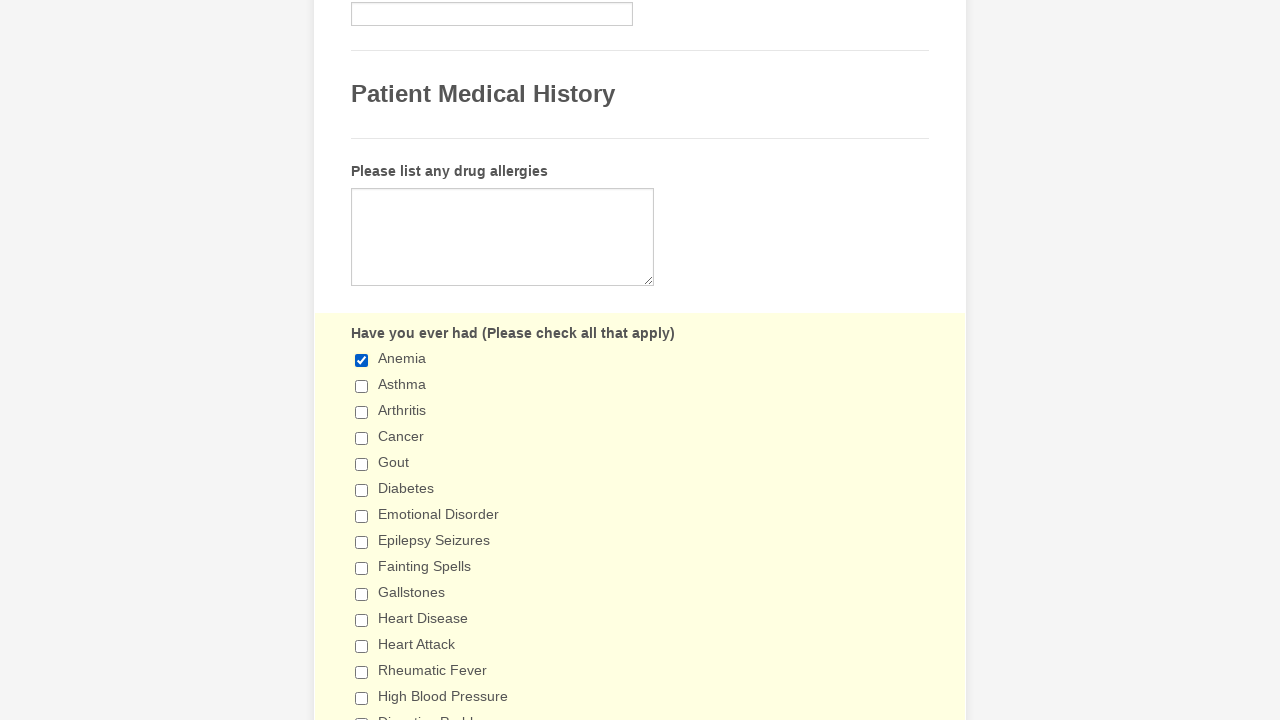

Clicked unchecked checkbox at index 1 at (362, 386) on xpath=//input[@type='checkbox'] >> nth=1
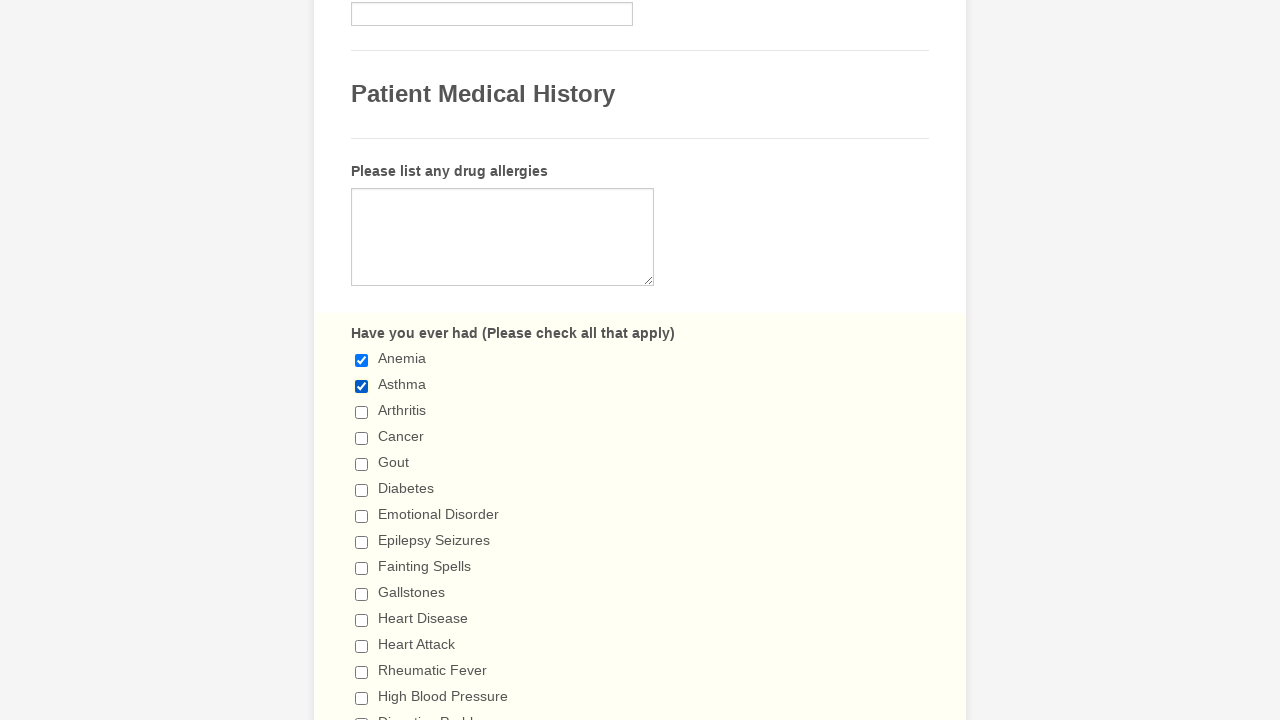

Retrieved checkbox at index 2
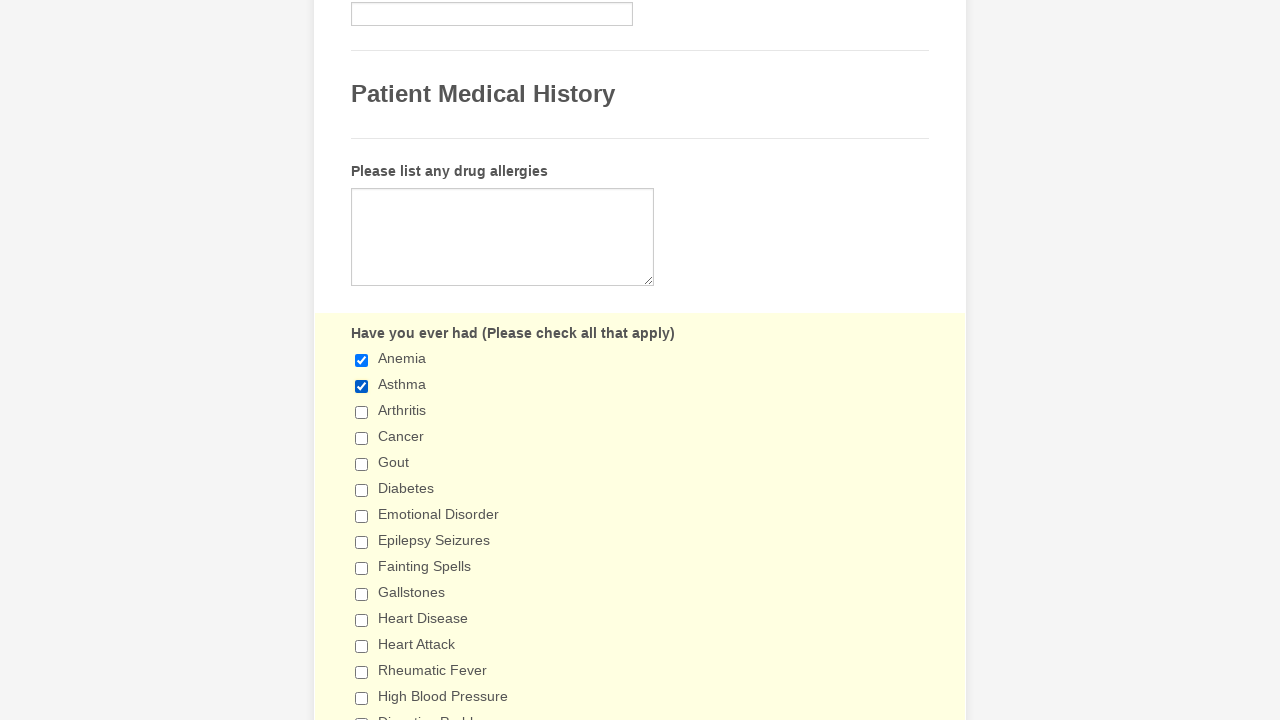

Clicked unchecked checkbox at index 2 at (362, 412) on xpath=//input[@type='checkbox'] >> nth=2
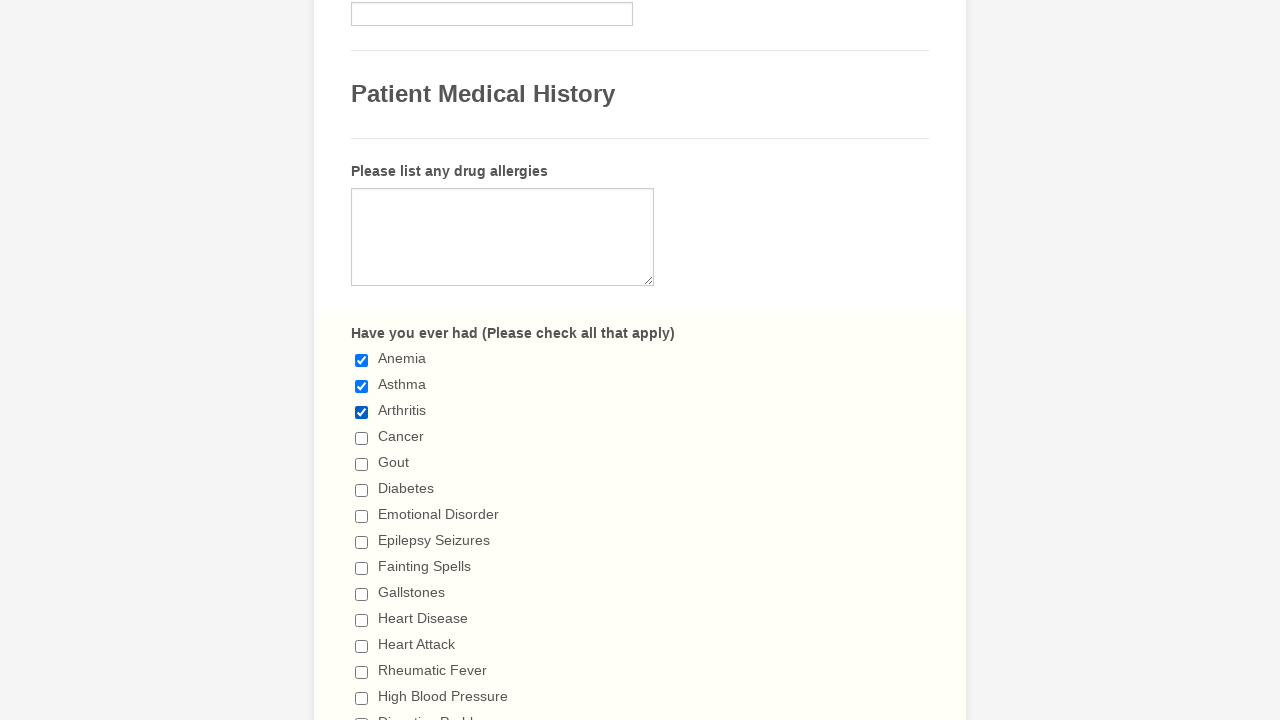

Retrieved checkbox at index 3
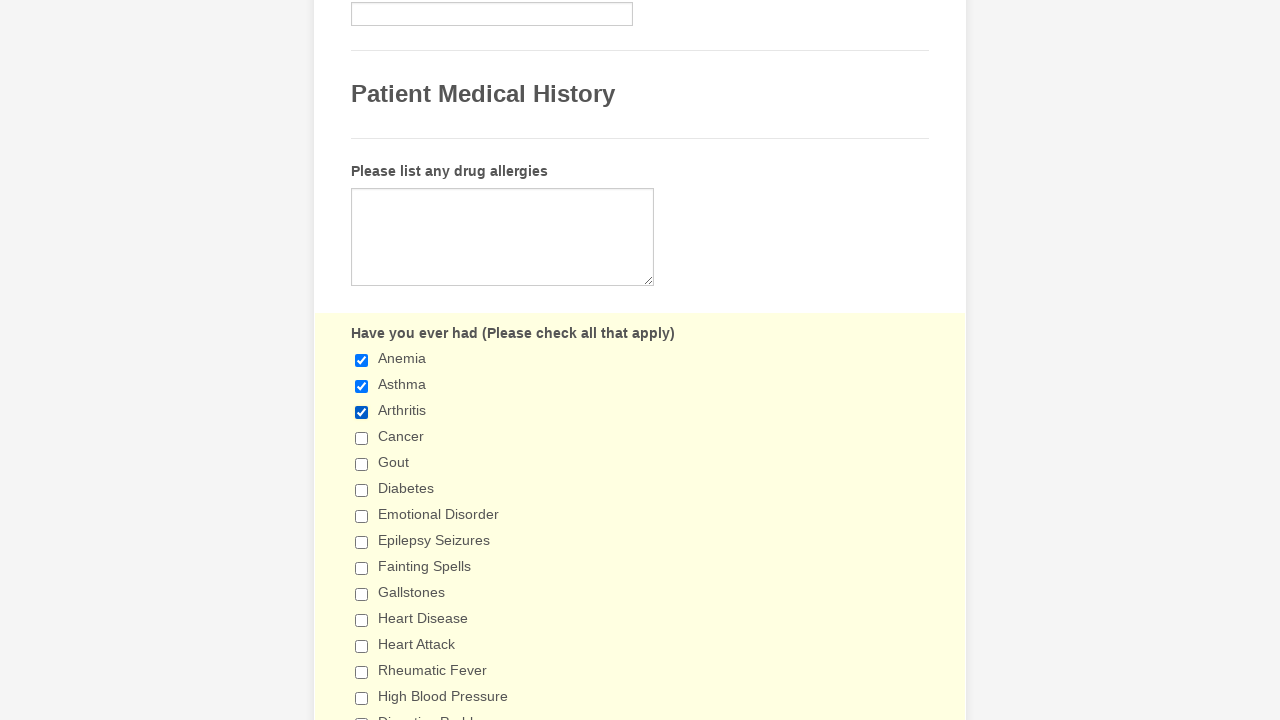

Clicked unchecked checkbox at index 3 at (362, 438) on xpath=//input[@type='checkbox'] >> nth=3
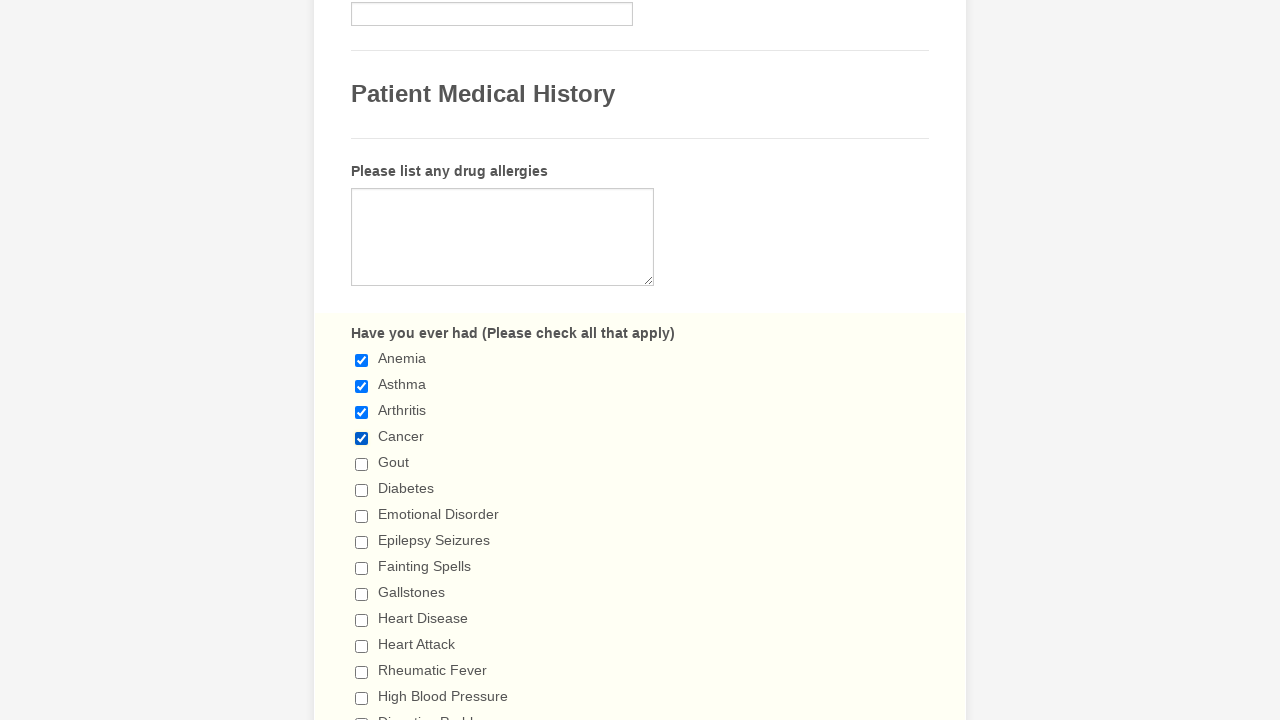

Retrieved checkbox at index 4
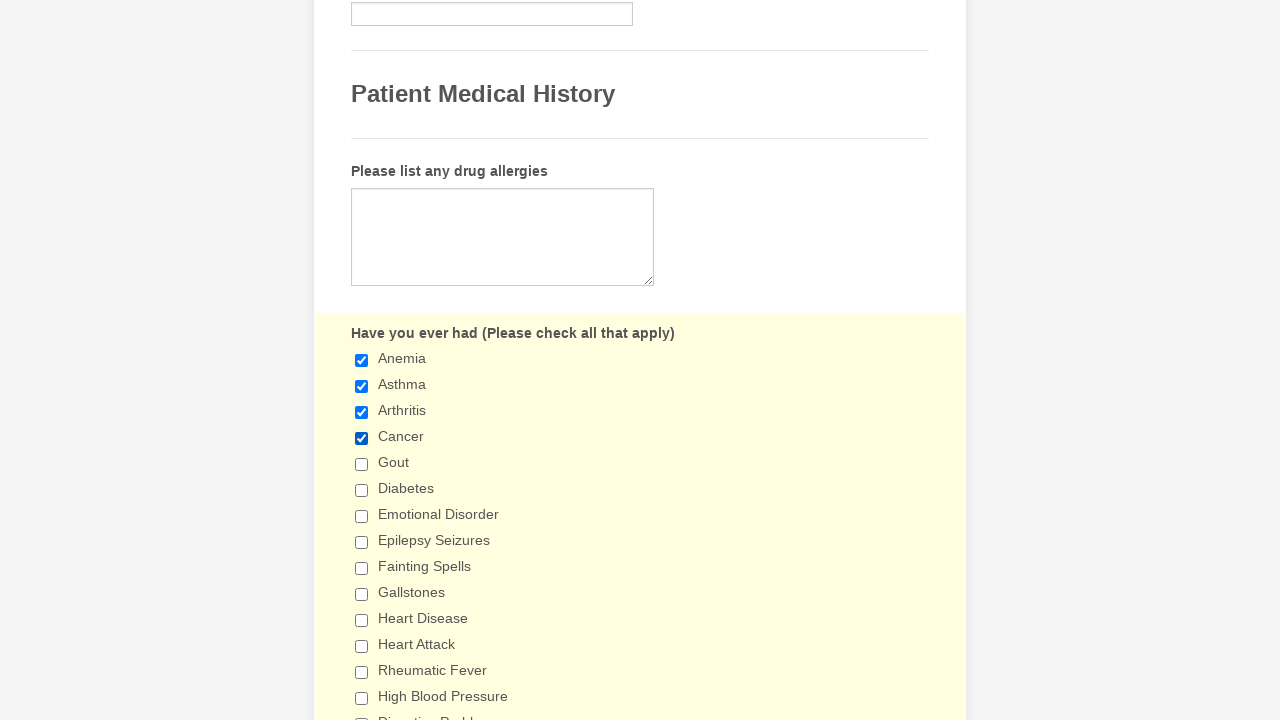

Clicked unchecked checkbox at index 4 at (362, 464) on xpath=//input[@type='checkbox'] >> nth=4
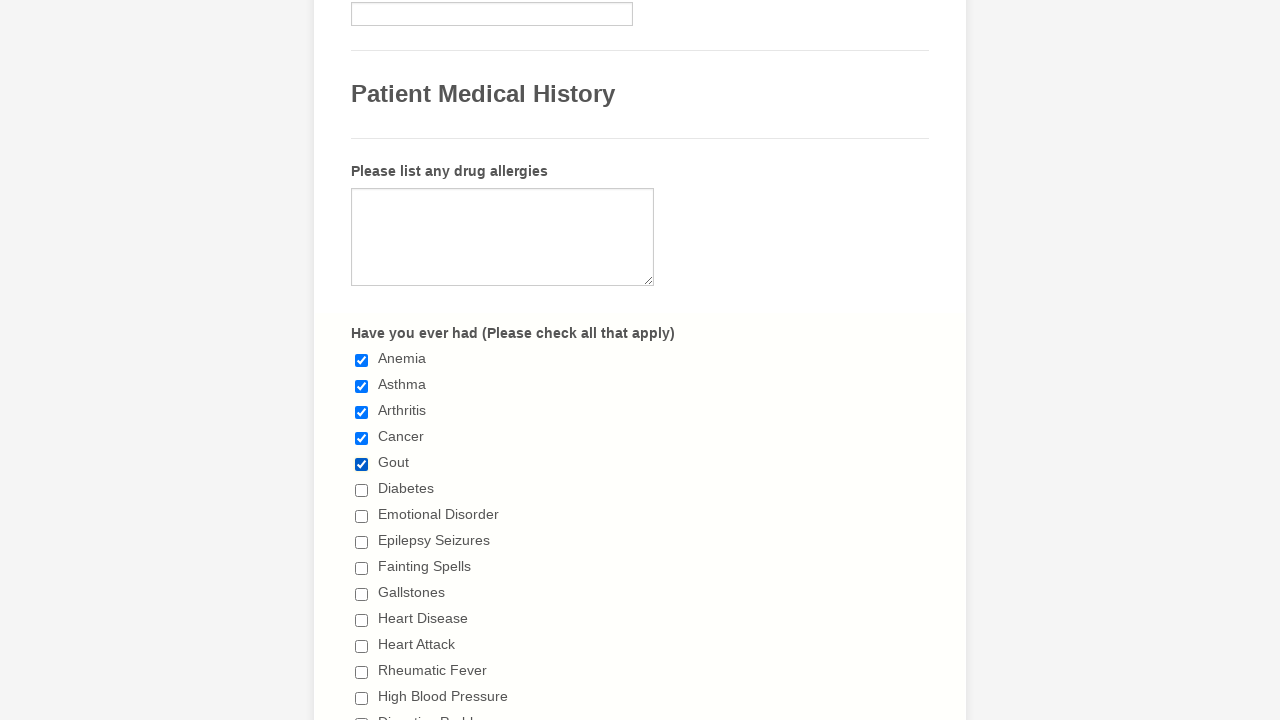

Retrieved checkbox at index 5
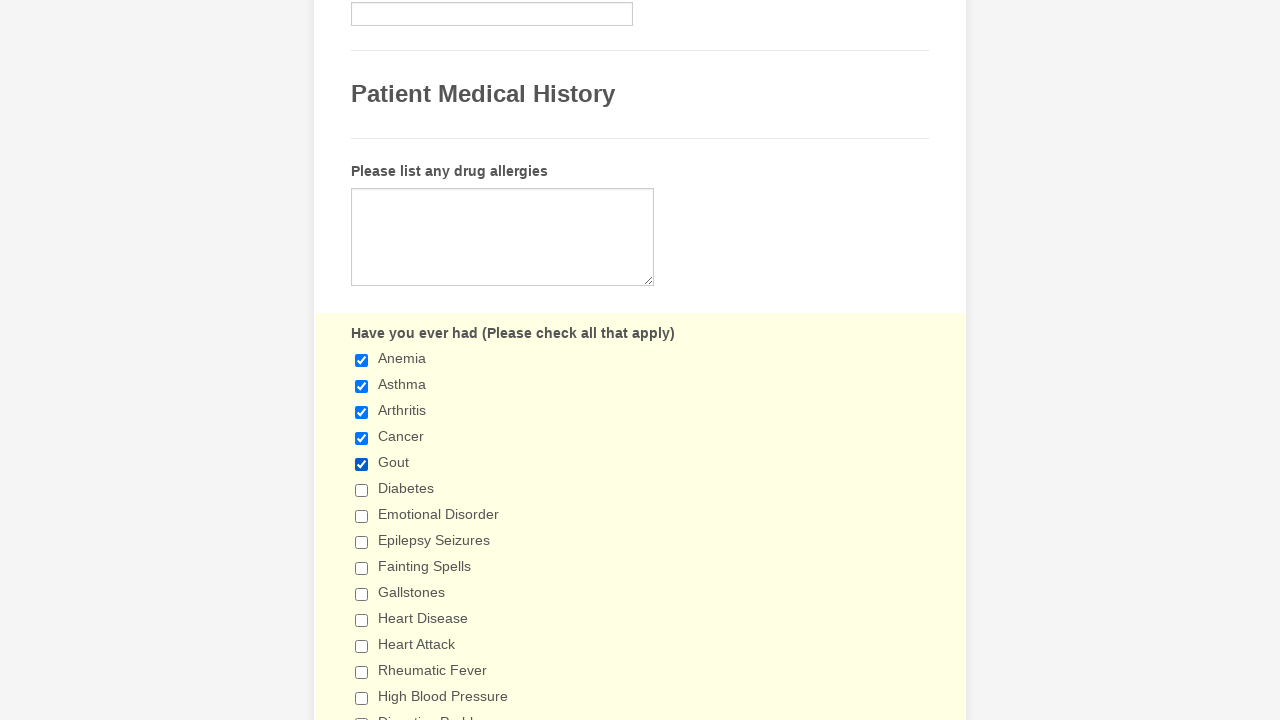

Clicked unchecked checkbox at index 5 at (362, 490) on xpath=//input[@type='checkbox'] >> nth=5
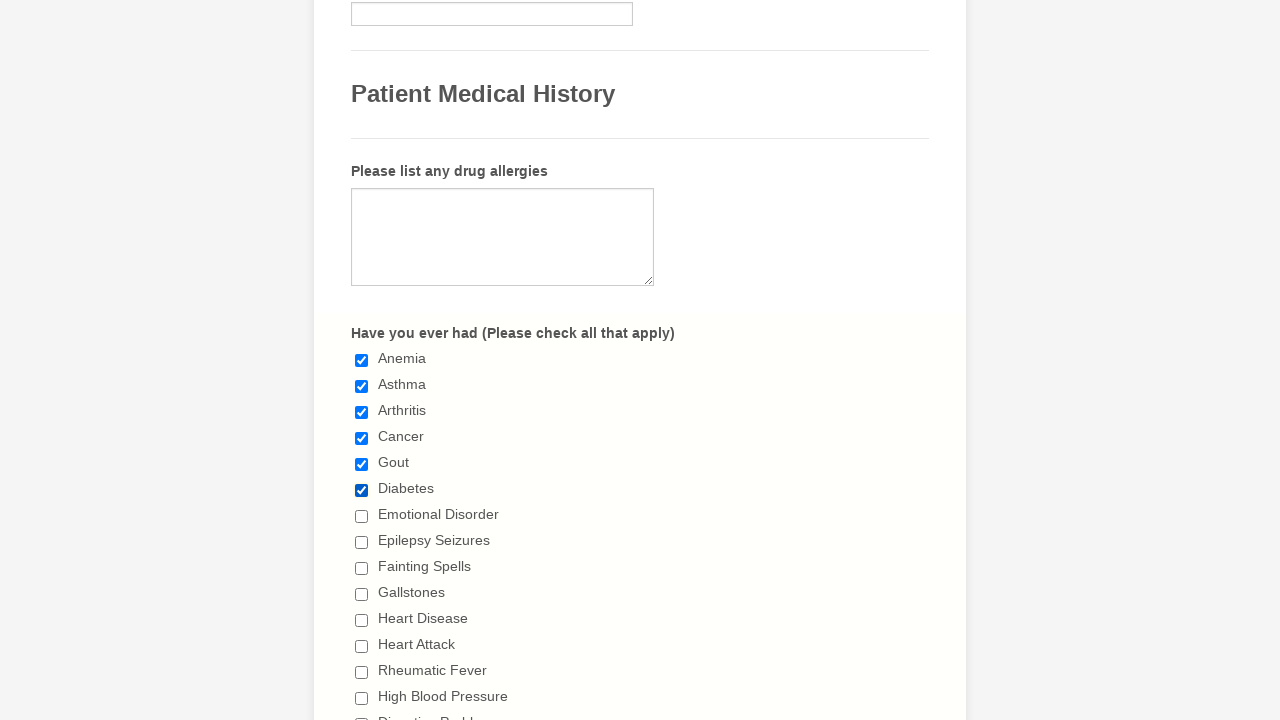

Retrieved checkbox at index 6
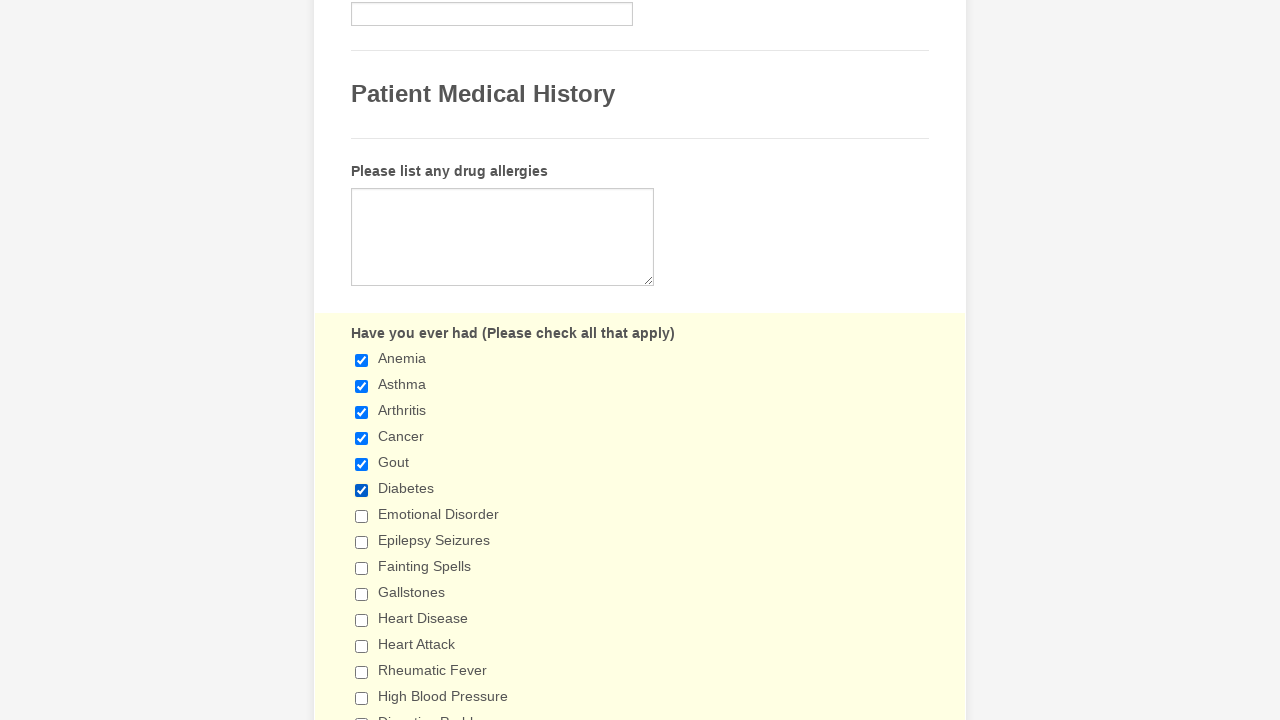

Clicked unchecked checkbox at index 6 at (362, 516) on xpath=//input[@type='checkbox'] >> nth=6
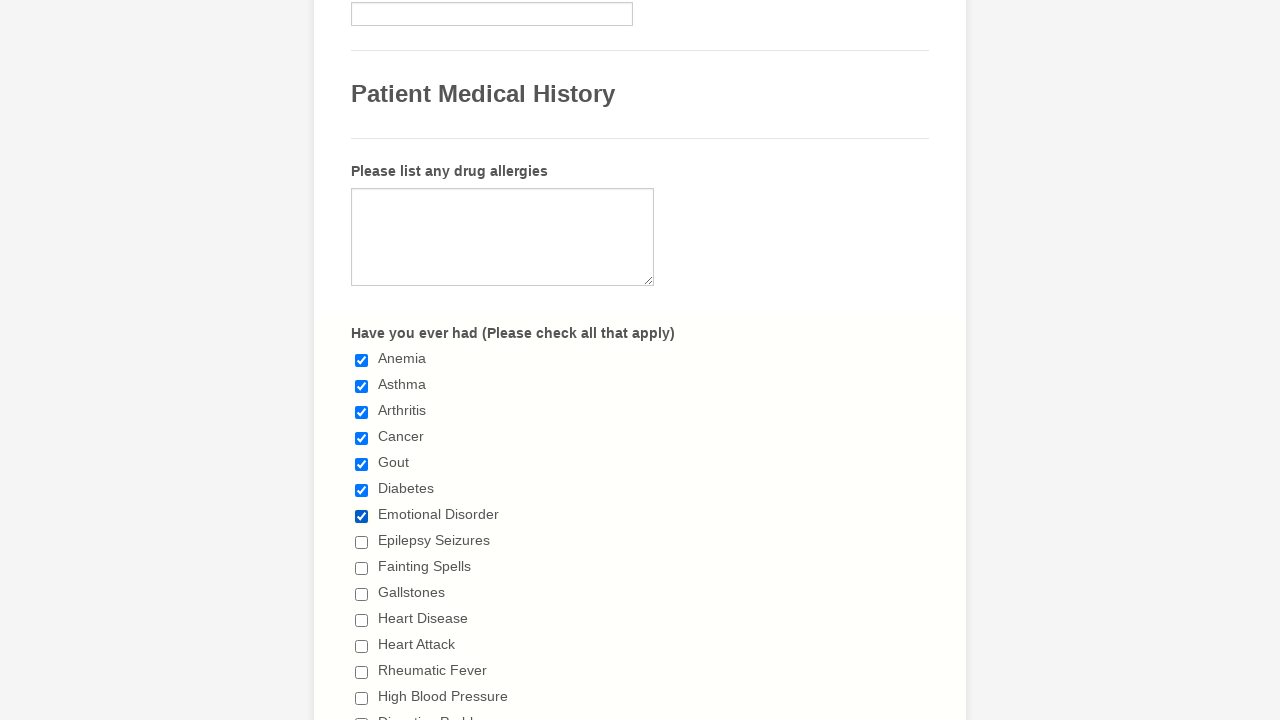

Retrieved checkbox at index 7
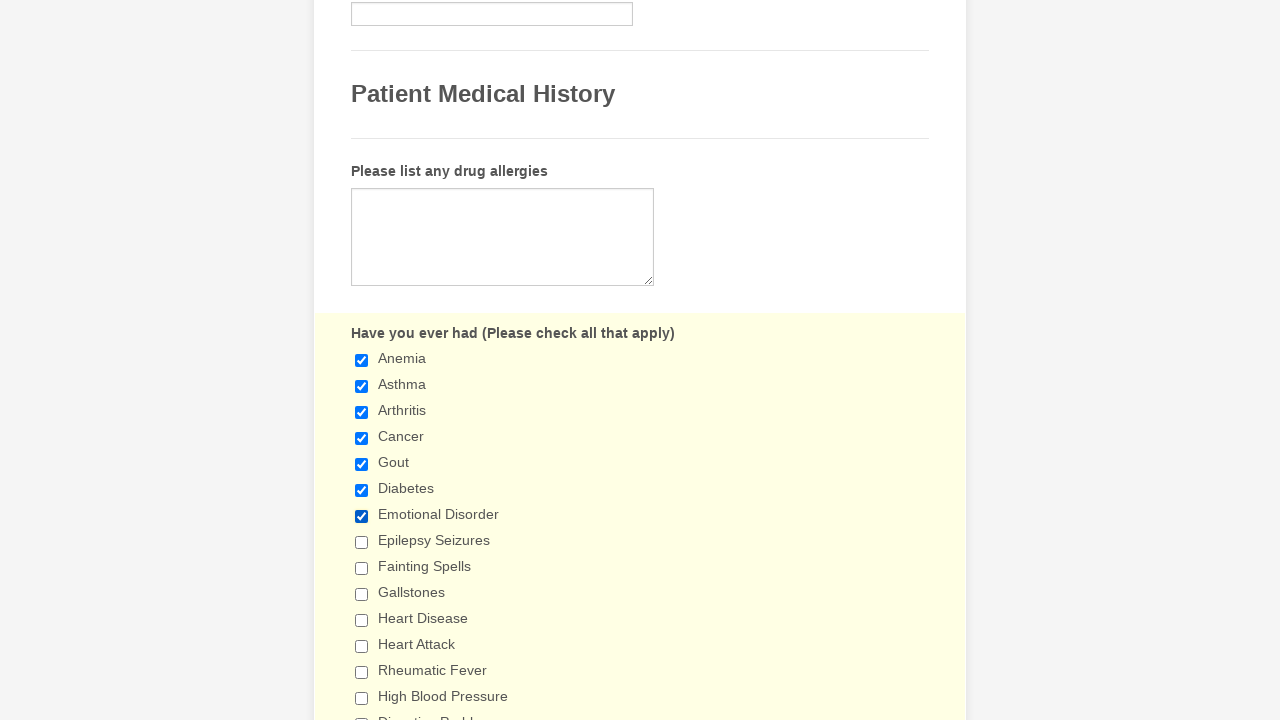

Clicked unchecked checkbox at index 7 at (362, 542) on xpath=//input[@type='checkbox'] >> nth=7
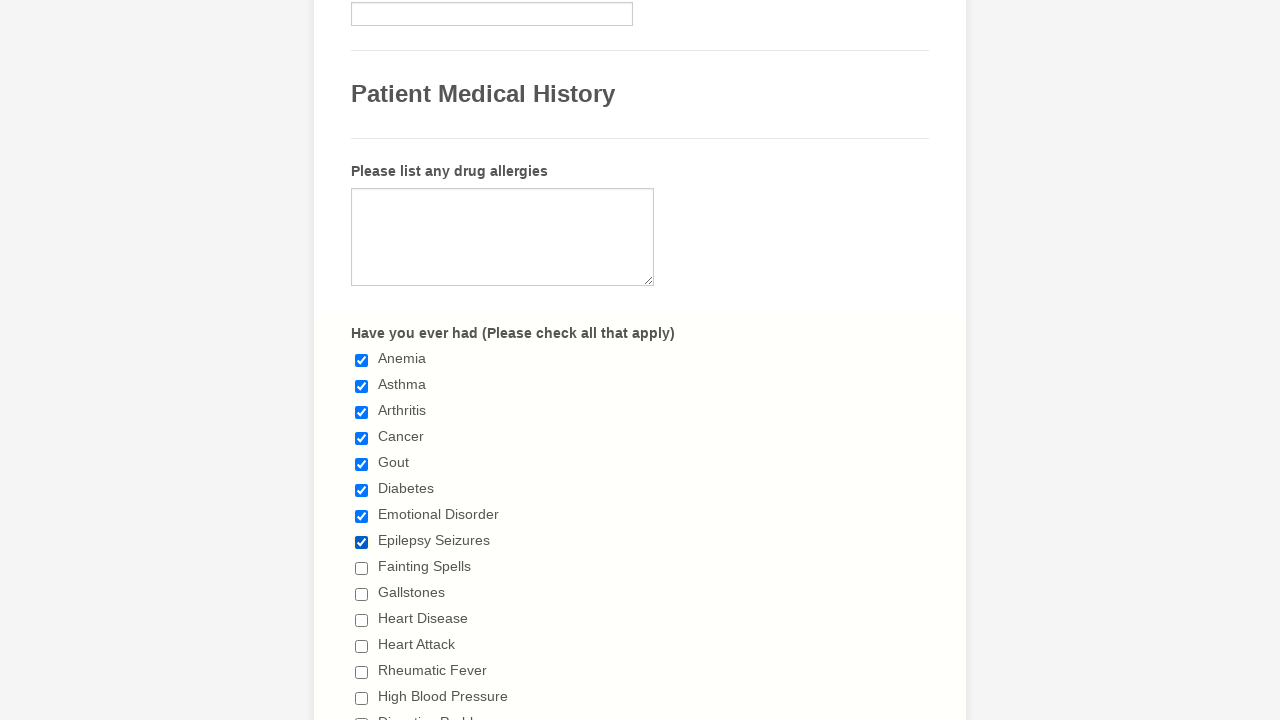

Retrieved checkbox at index 8
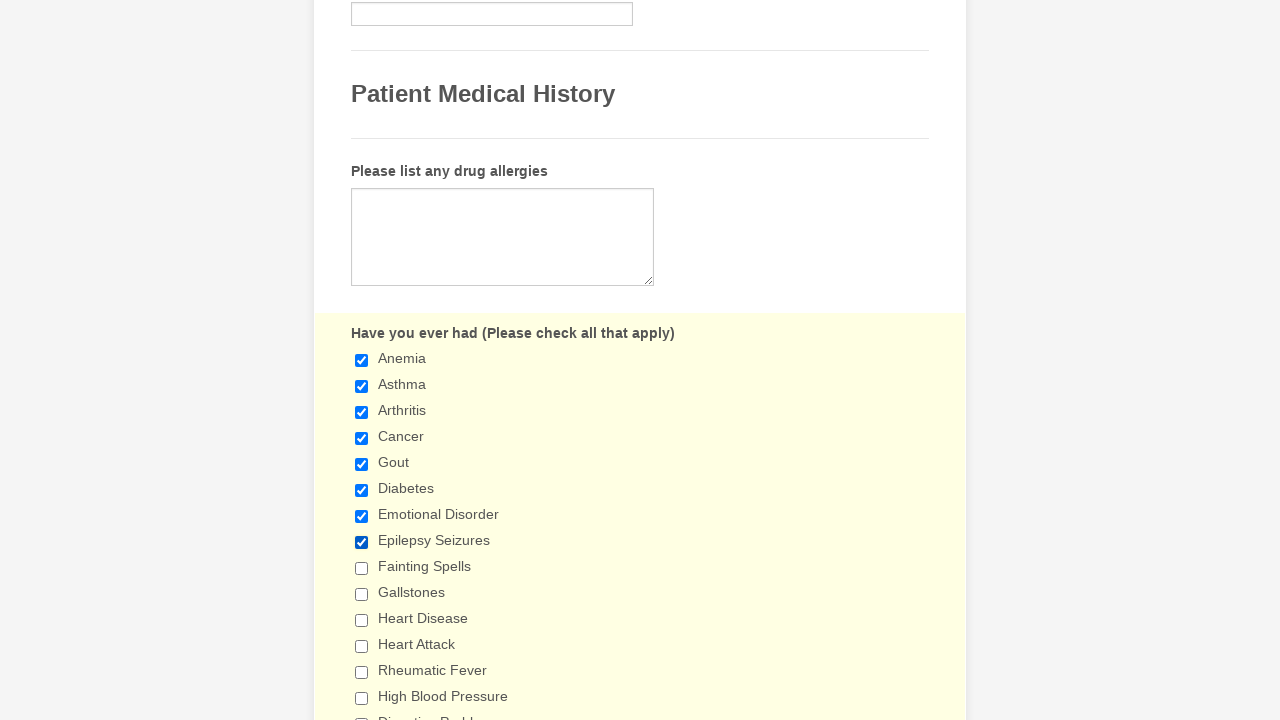

Clicked unchecked checkbox at index 8 at (362, 568) on xpath=//input[@type='checkbox'] >> nth=8
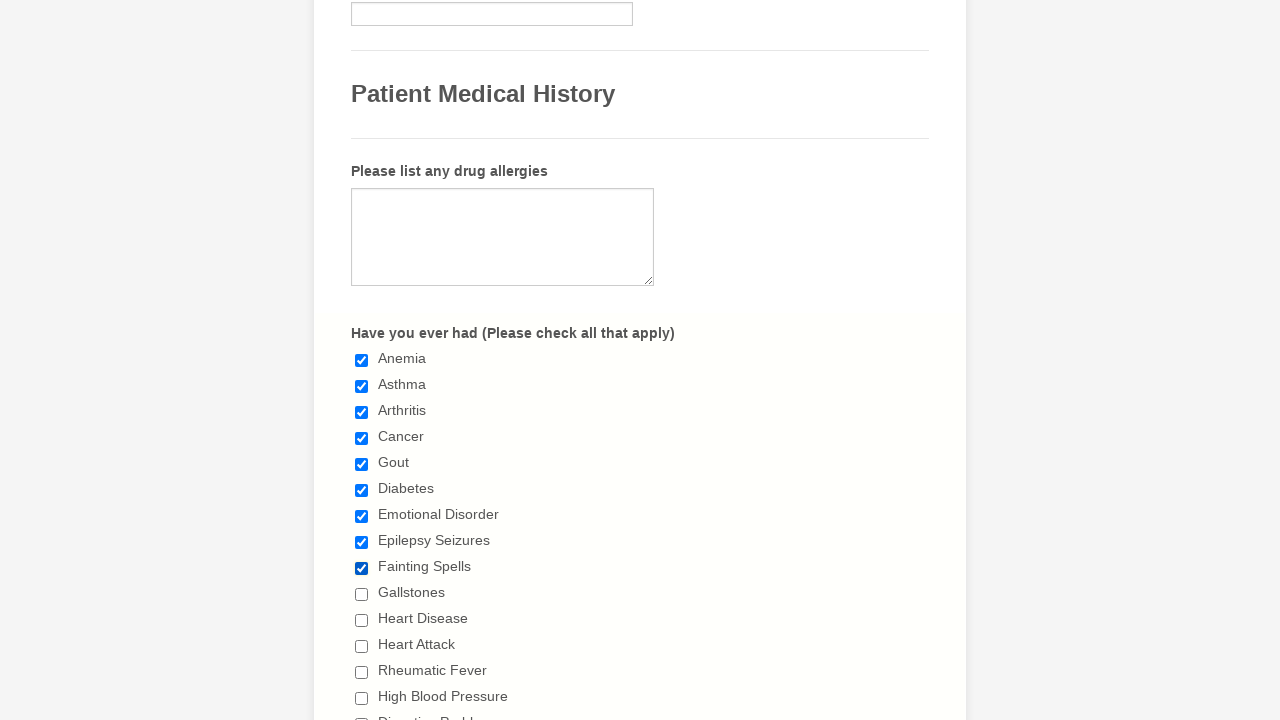

Retrieved checkbox at index 9
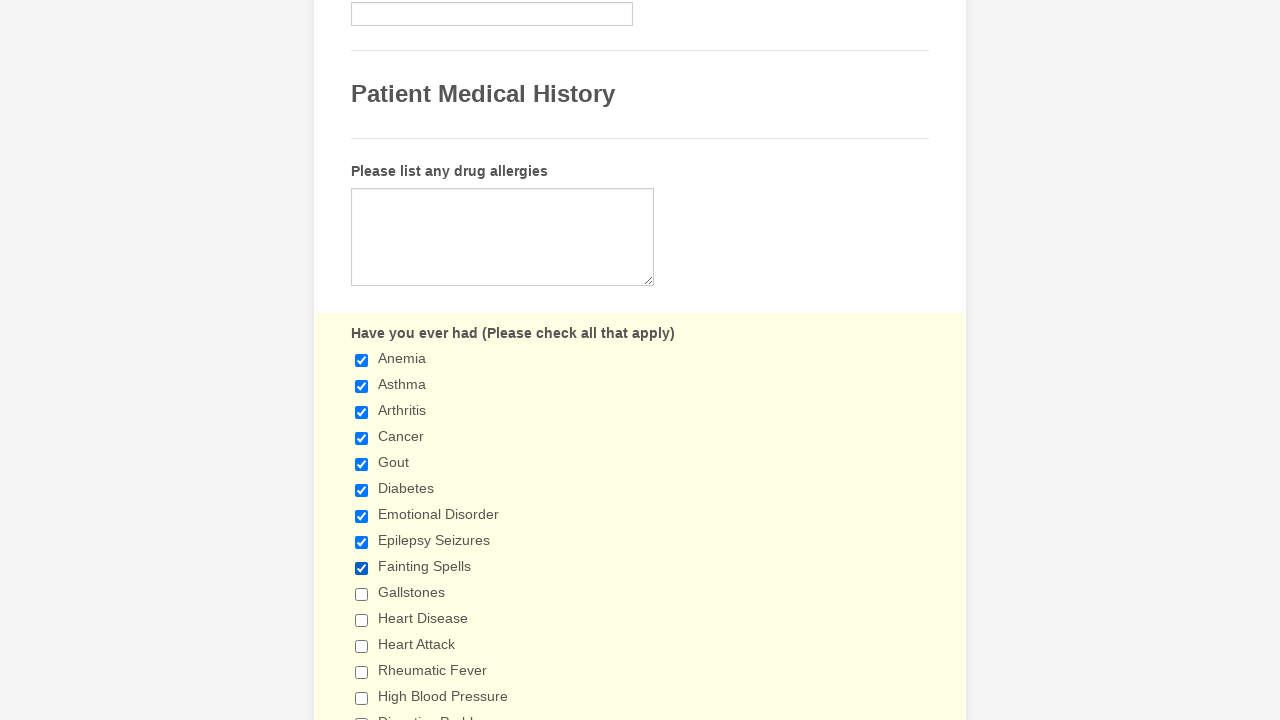

Clicked unchecked checkbox at index 9 at (362, 594) on xpath=//input[@type='checkbox'] >> nth=9
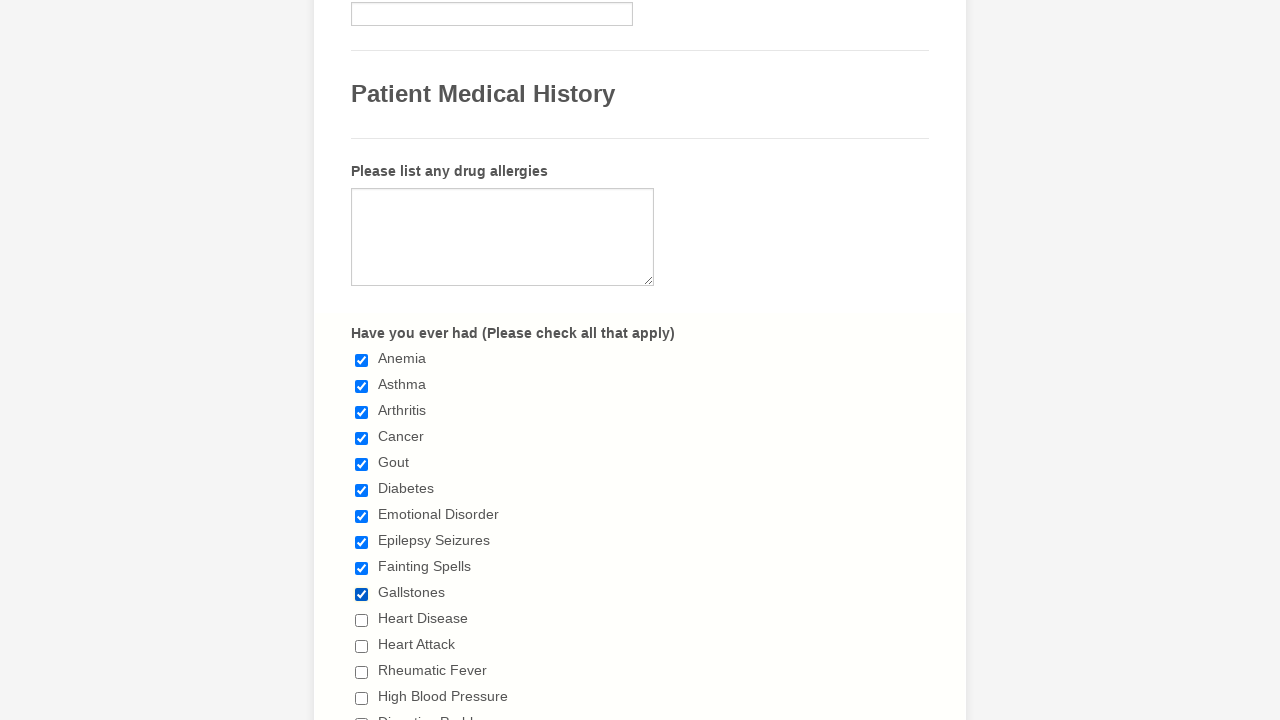

Retrieved checkbox at index 10
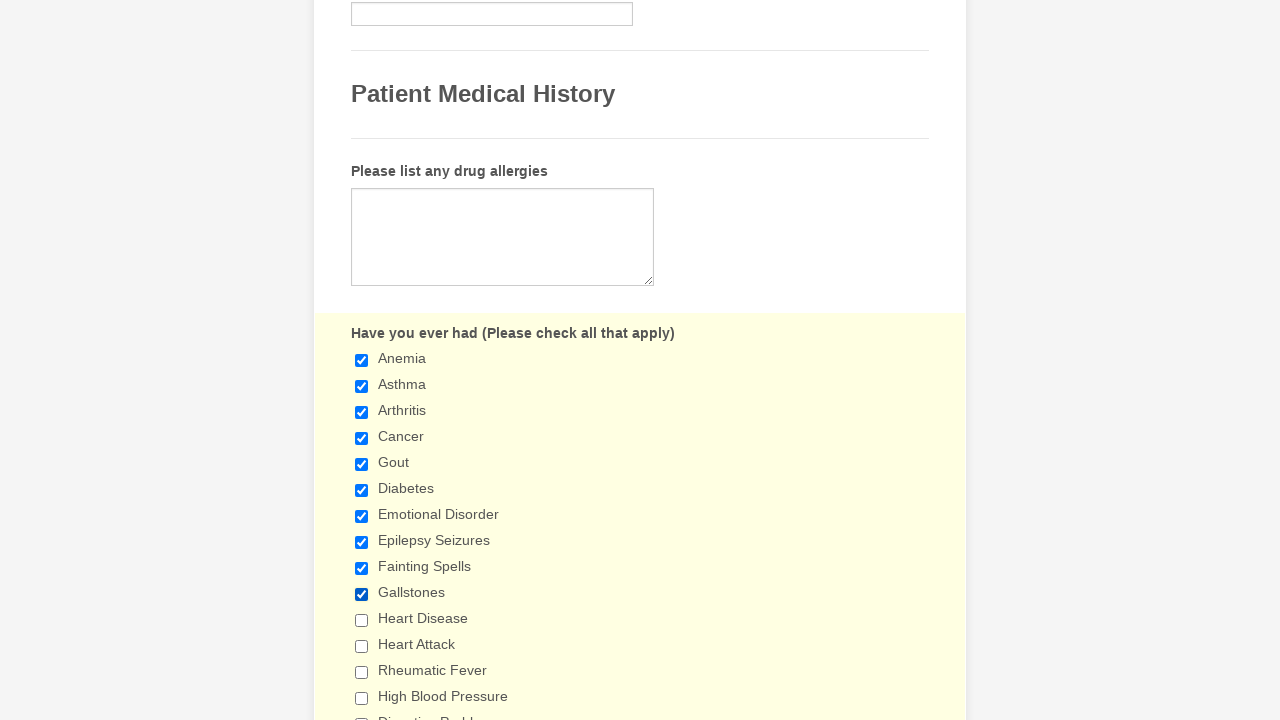

Clicked unchecked checkbox at index 10 at (362, 620) on xpath=//input[@type='checkbox'] >> nth=10
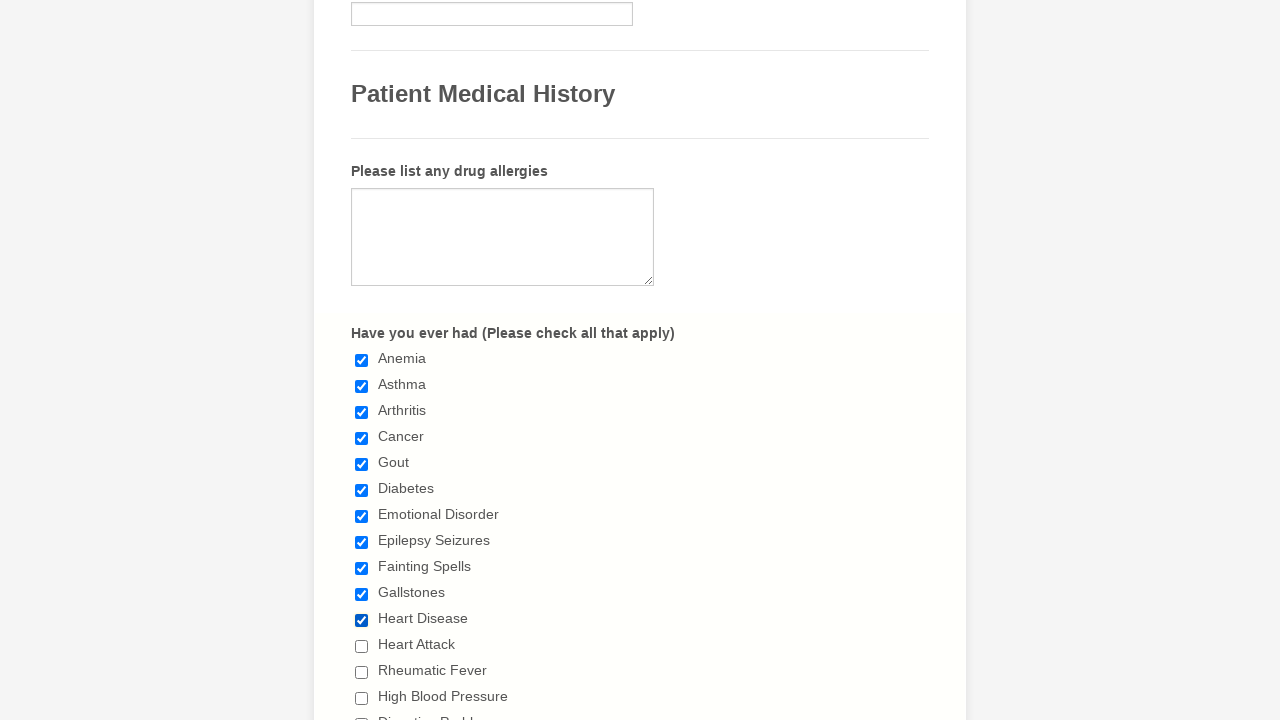

Retrieved checkbox at index 11
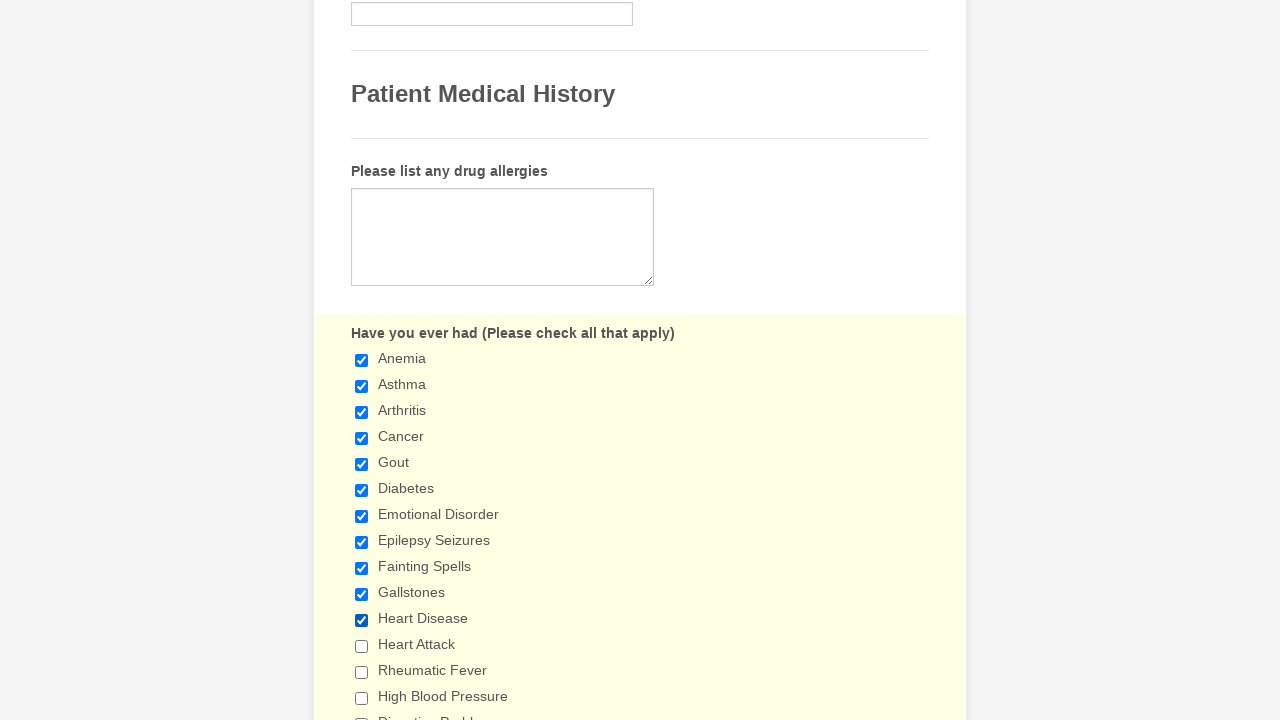

Clicked unchecked checkbox at index 11 at (362, 646) on xpath=//input[@type='checkbox'] >> nth=11
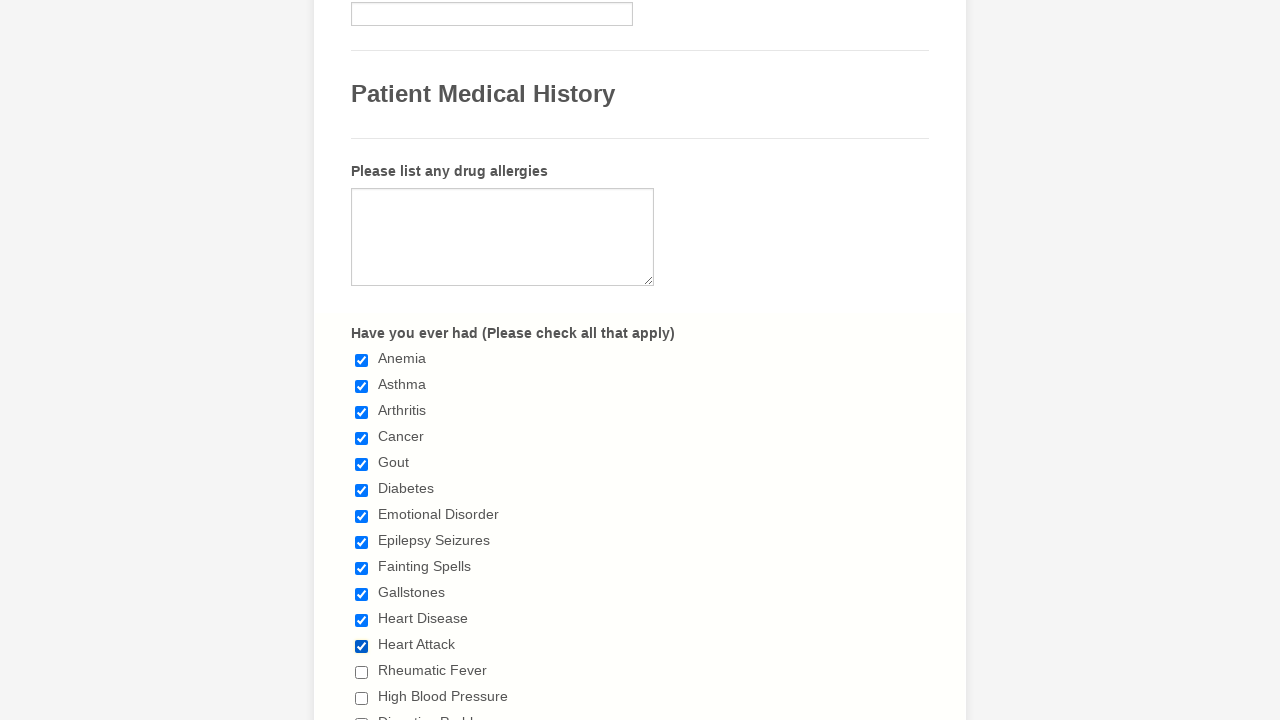

Retrieved checkbox at index 12
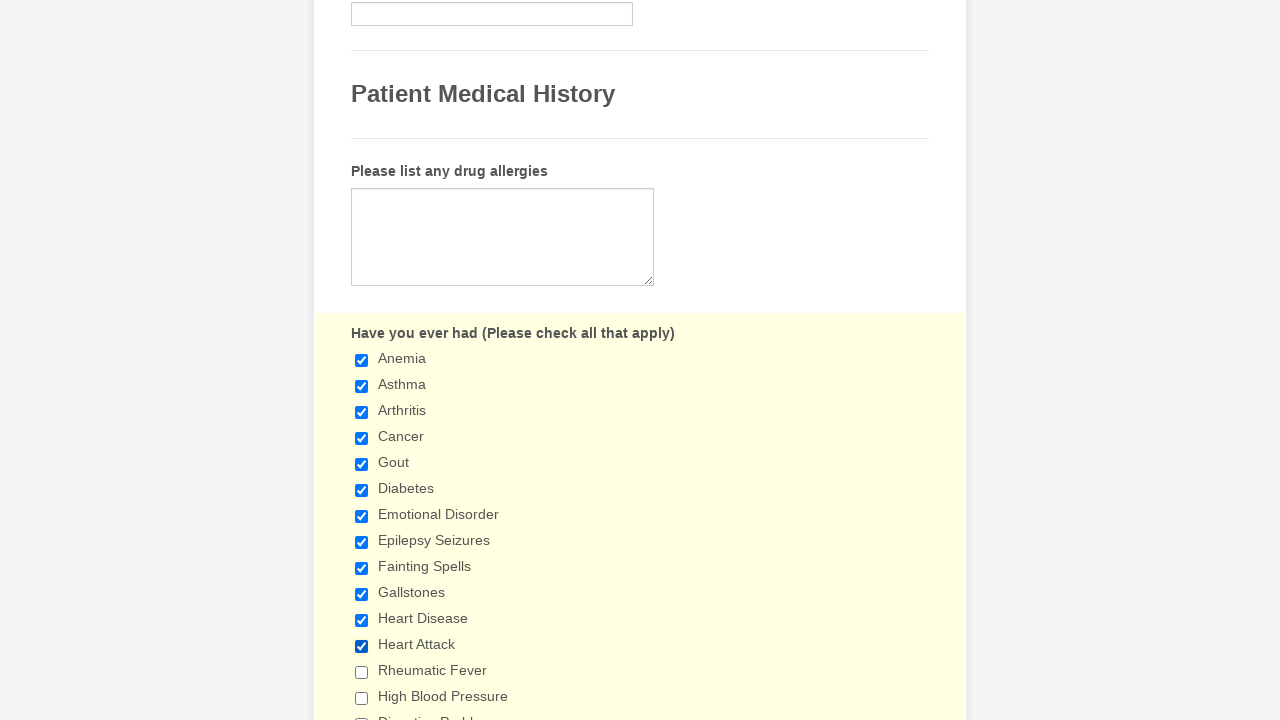

Clicked unchecked checkbox at index 12 at (362, 672) on xpath=//input[@type='checkbox'] >> nth=12
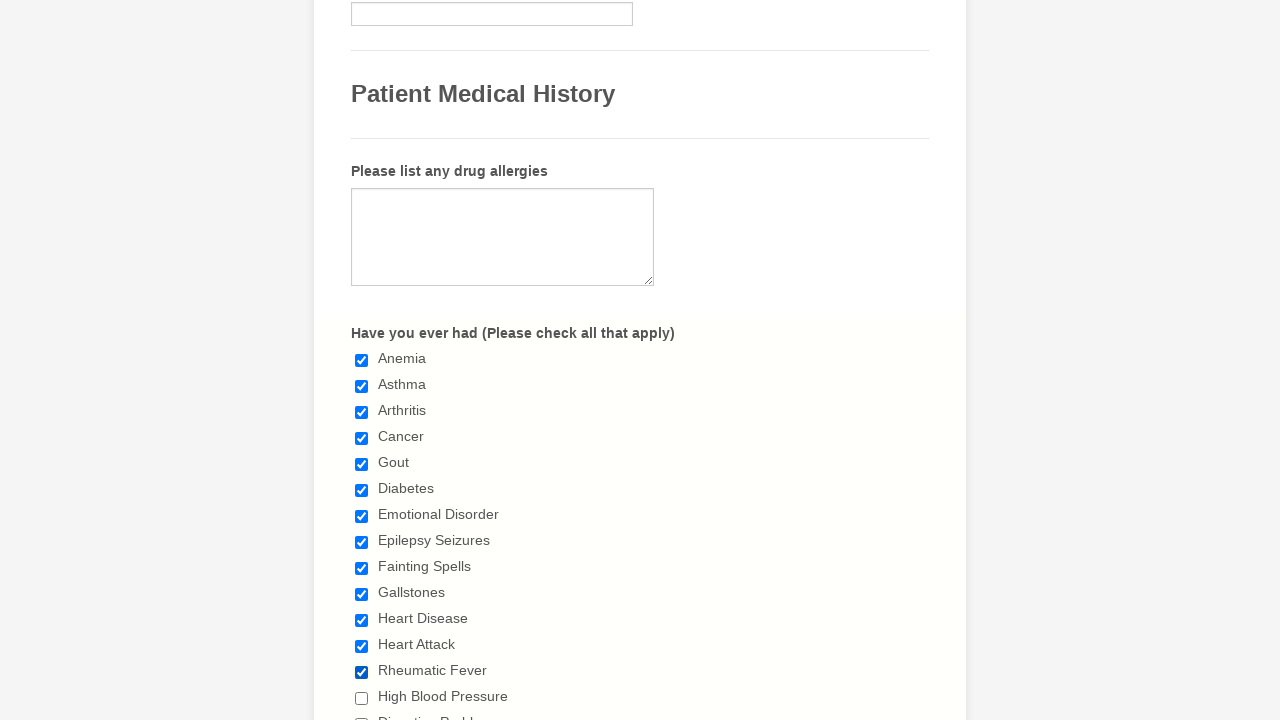

Retrieved checkbox at index 13
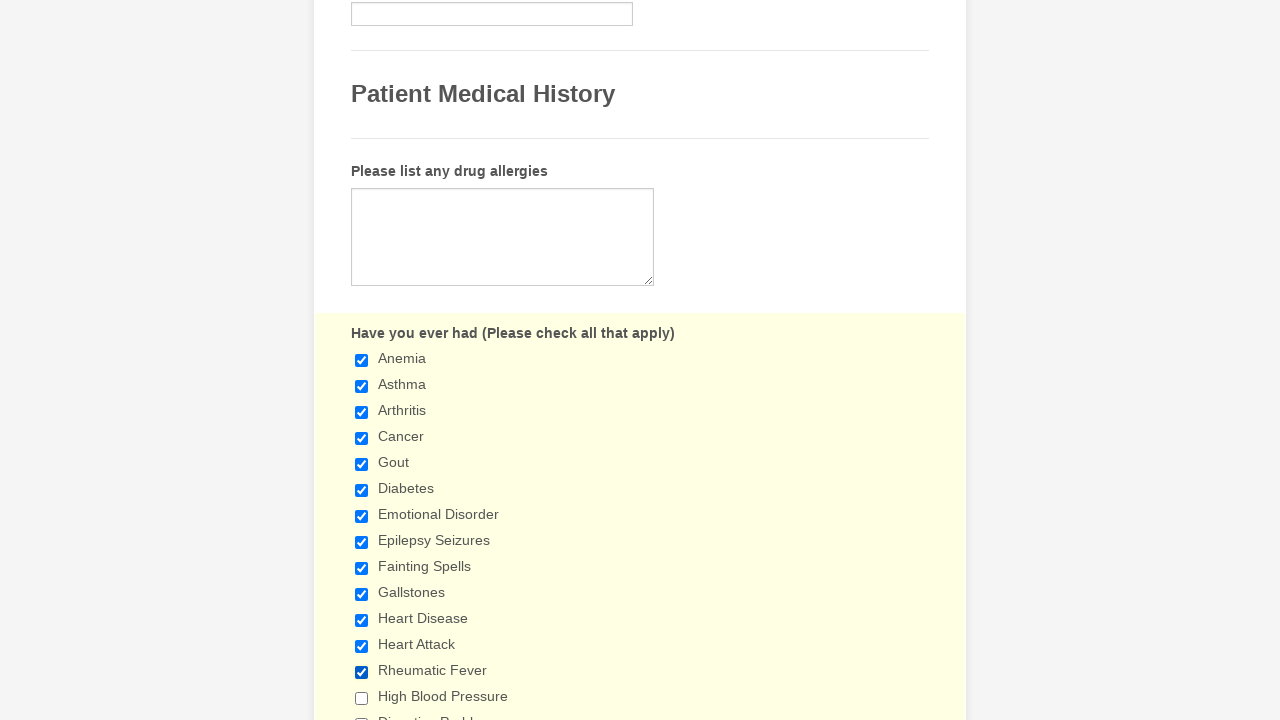

Clicked unchecked checkbox at index 13 at (362, 698) on xpath=//input[@type='checkbox'] >> nth=13
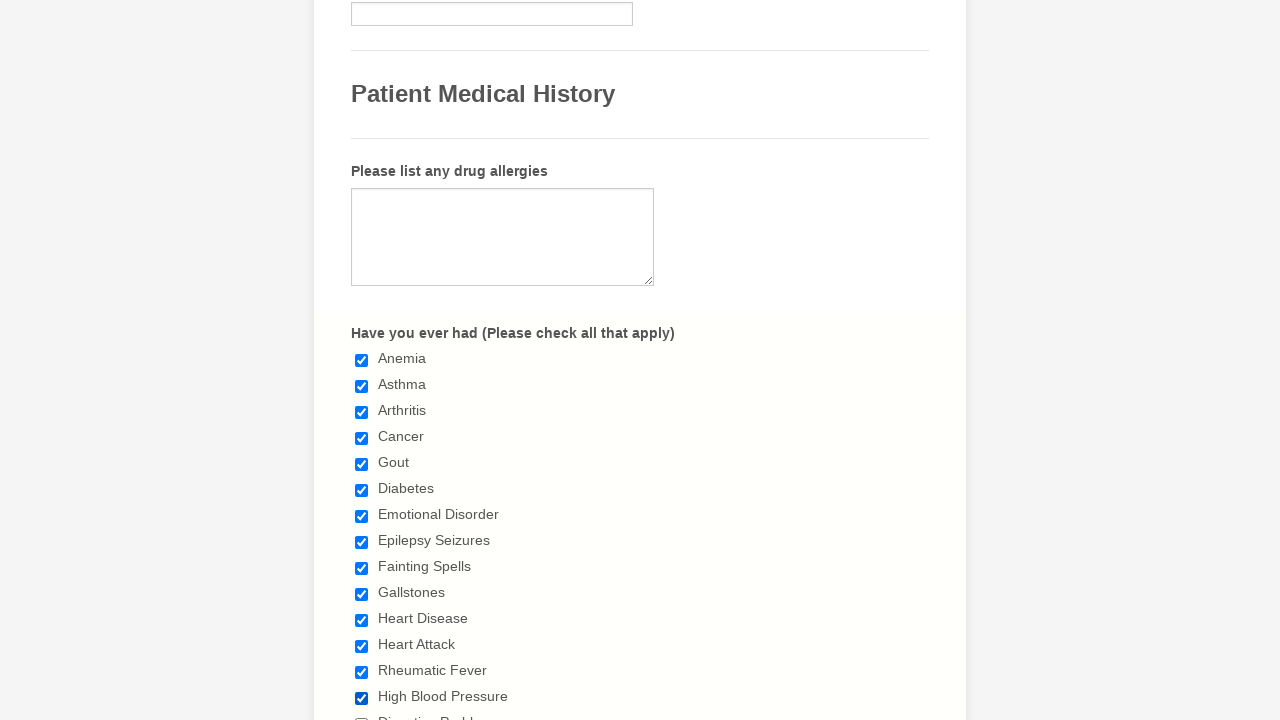

Retrieved checkbox at index 14
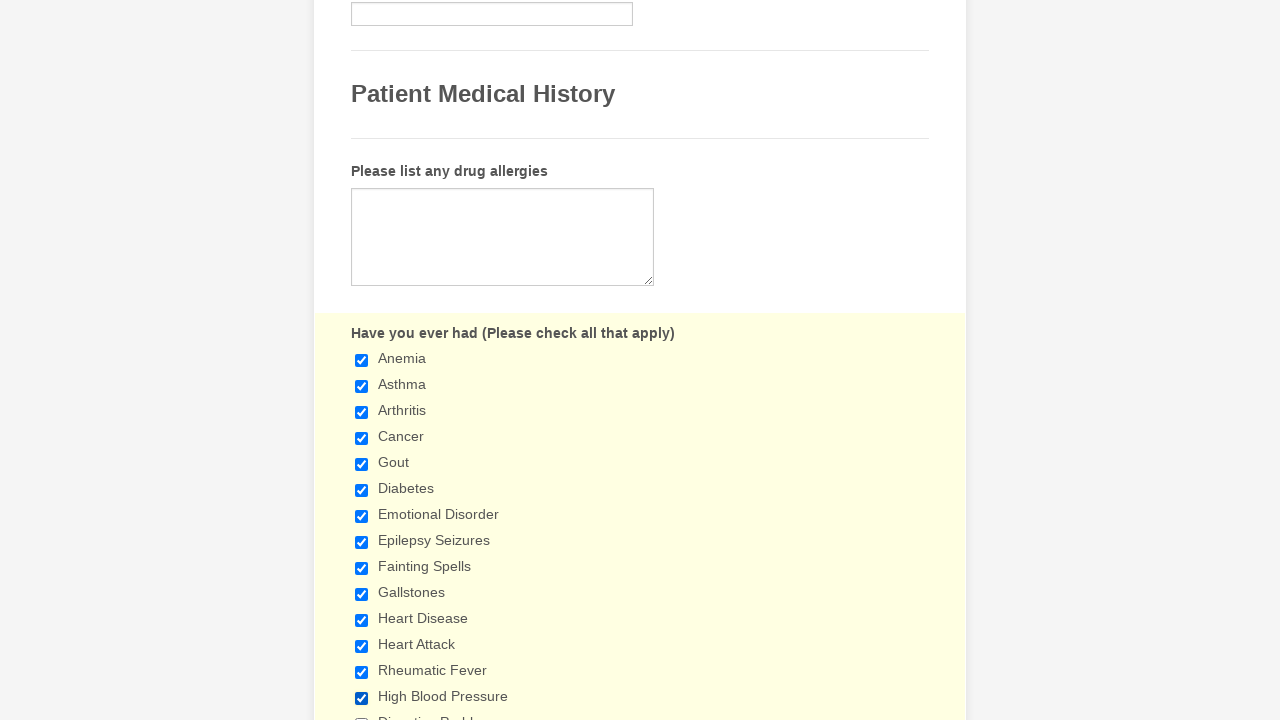

Clicked unchecked checkbox at index 14 at (362, 714) on xpath=//input[@type='checkbox'] >> nth=14
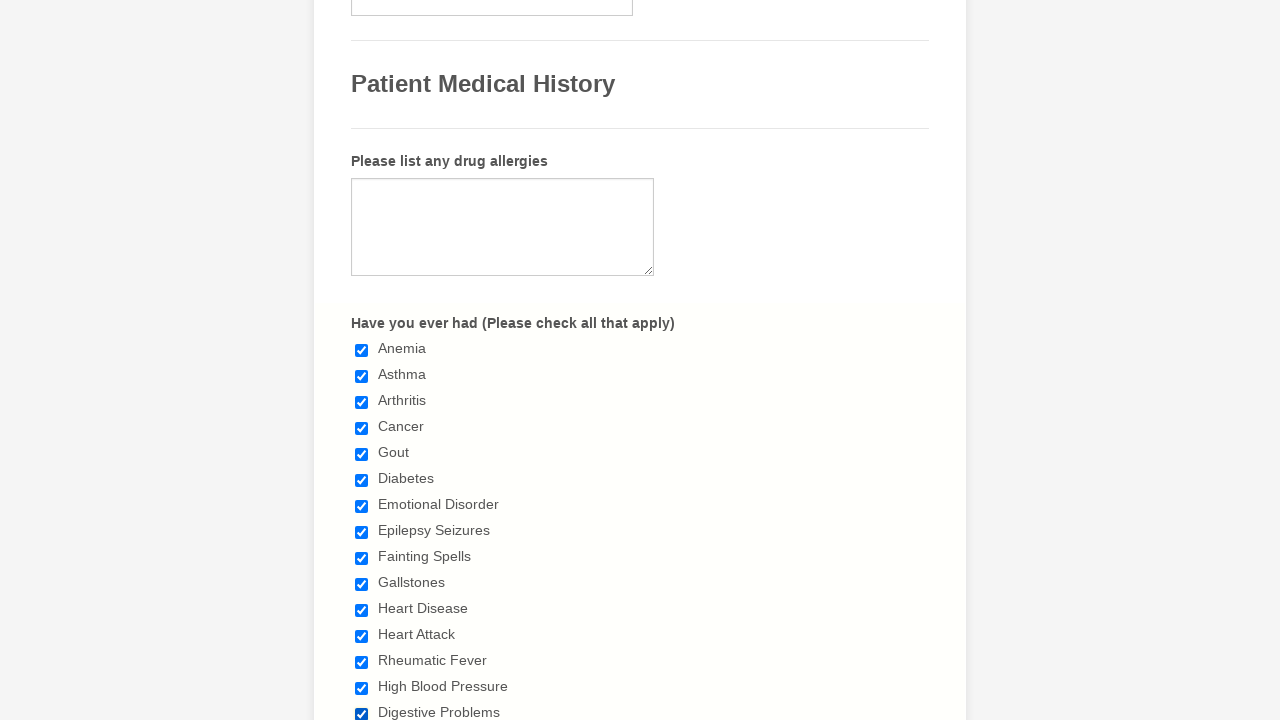

Retrieved checkbox at index 15
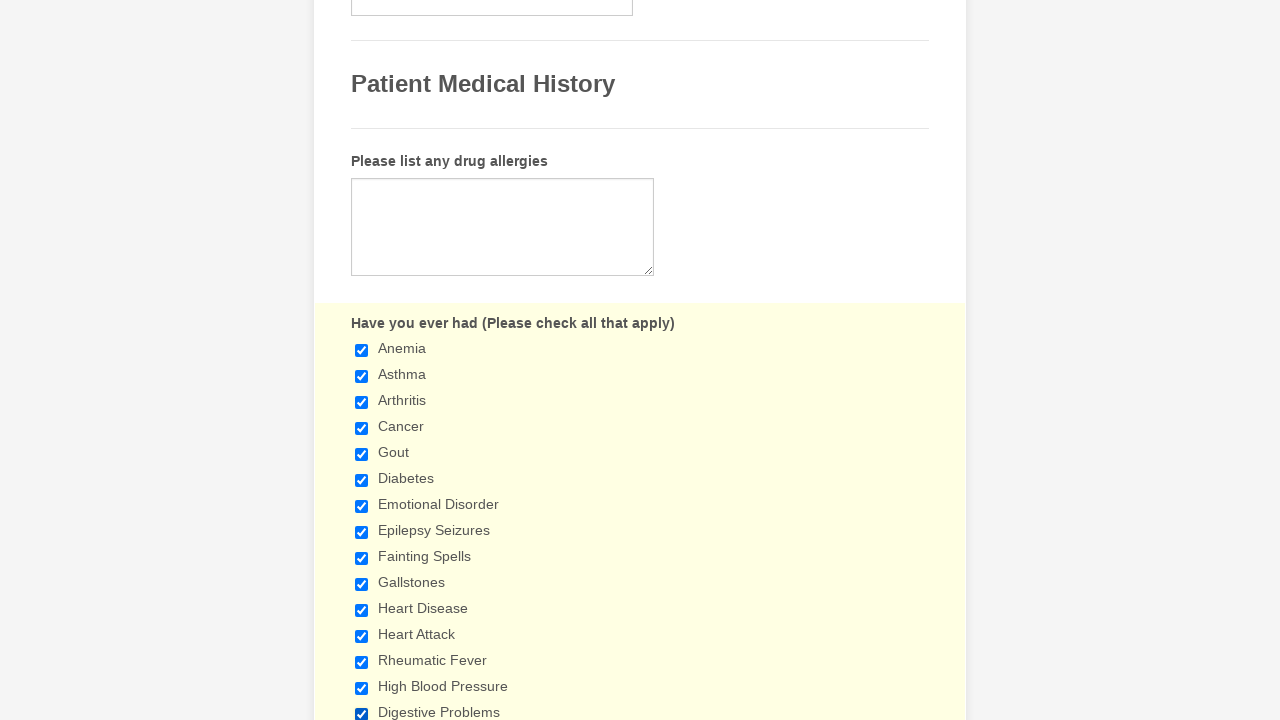

Clicked unchecked checkbox at index 15 at (362, 360) on xpath=//input[@type='checkbox'] >> nth=15
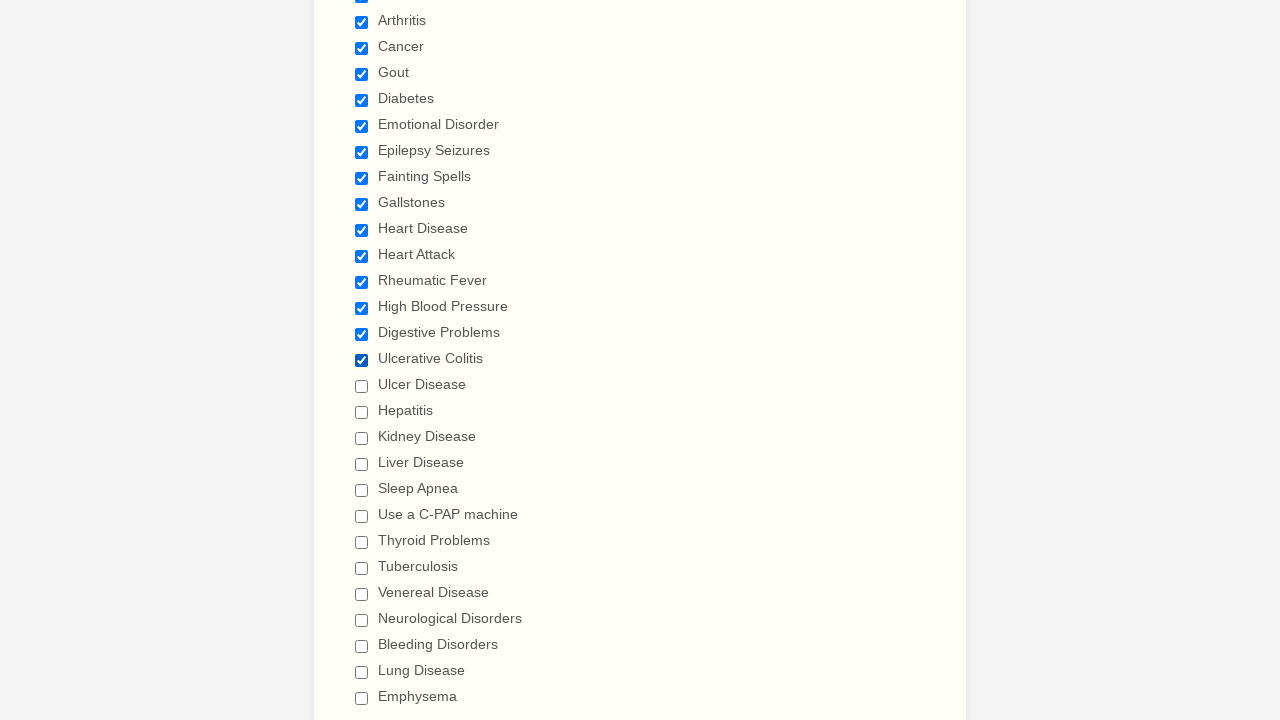

Retrieved checkbox at index 16
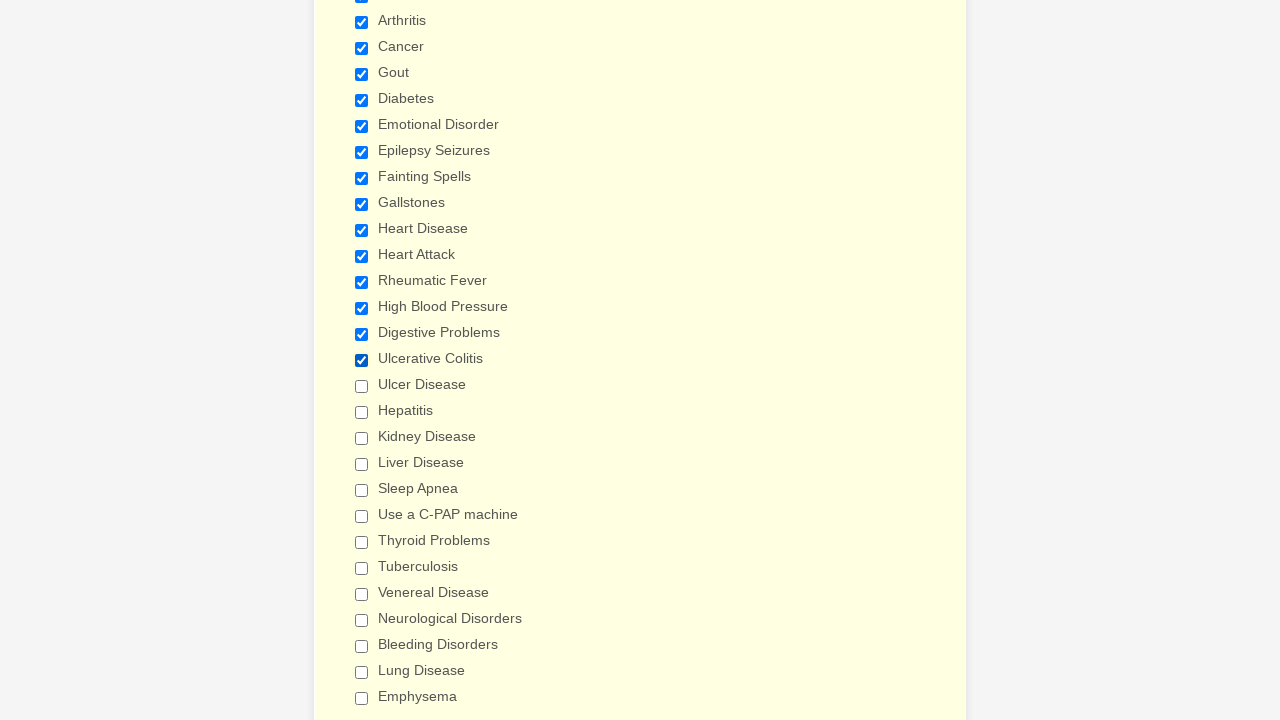

Clicked unchecked checkbox at index 16 at (362, 386) on xpath=//input[@type='checkbox'] >> nth=16
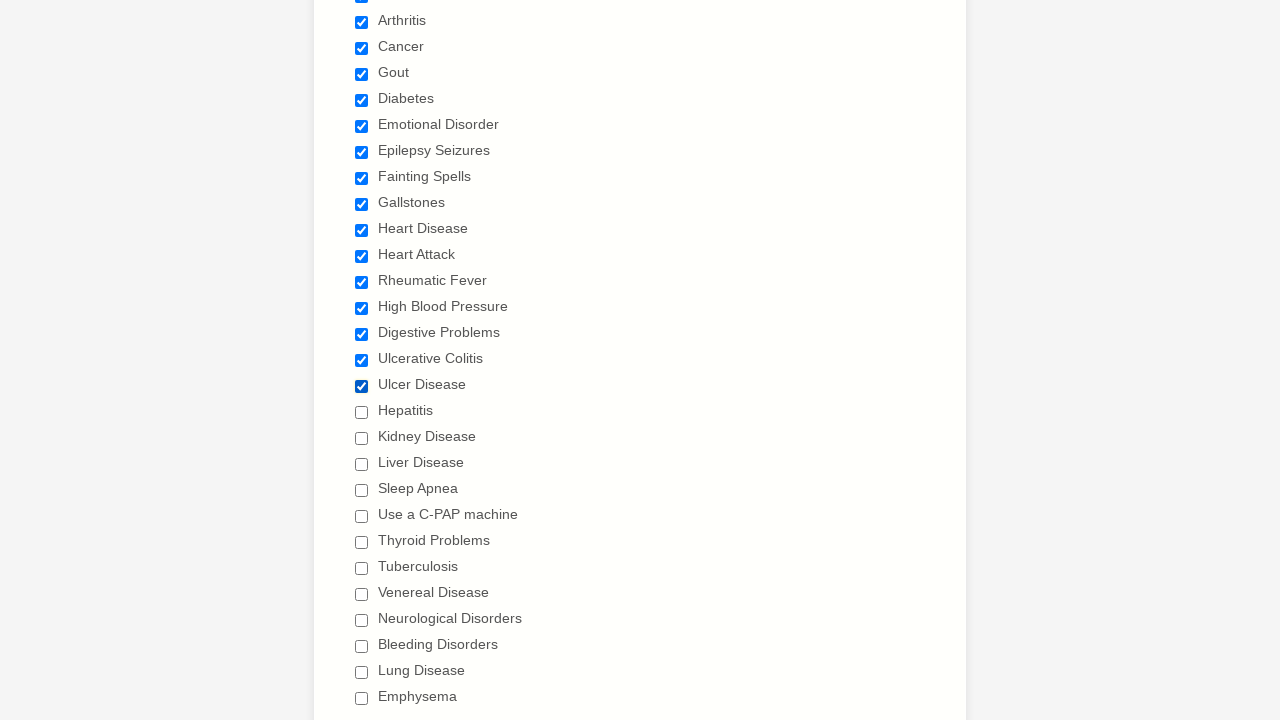

Retrieved checkbox at index 17
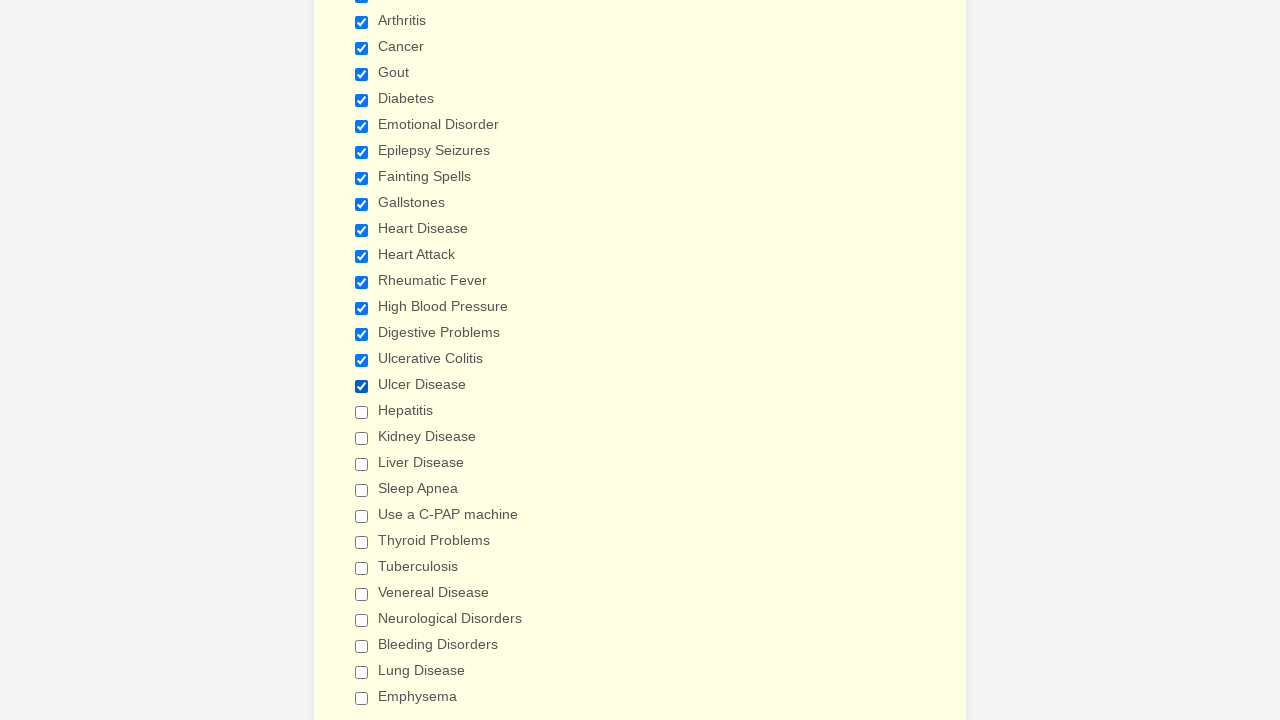

Clicked unchecked checkbox at index 17 at (362, 412) on xpath=//input[@type='checkbox'] >> nth=17
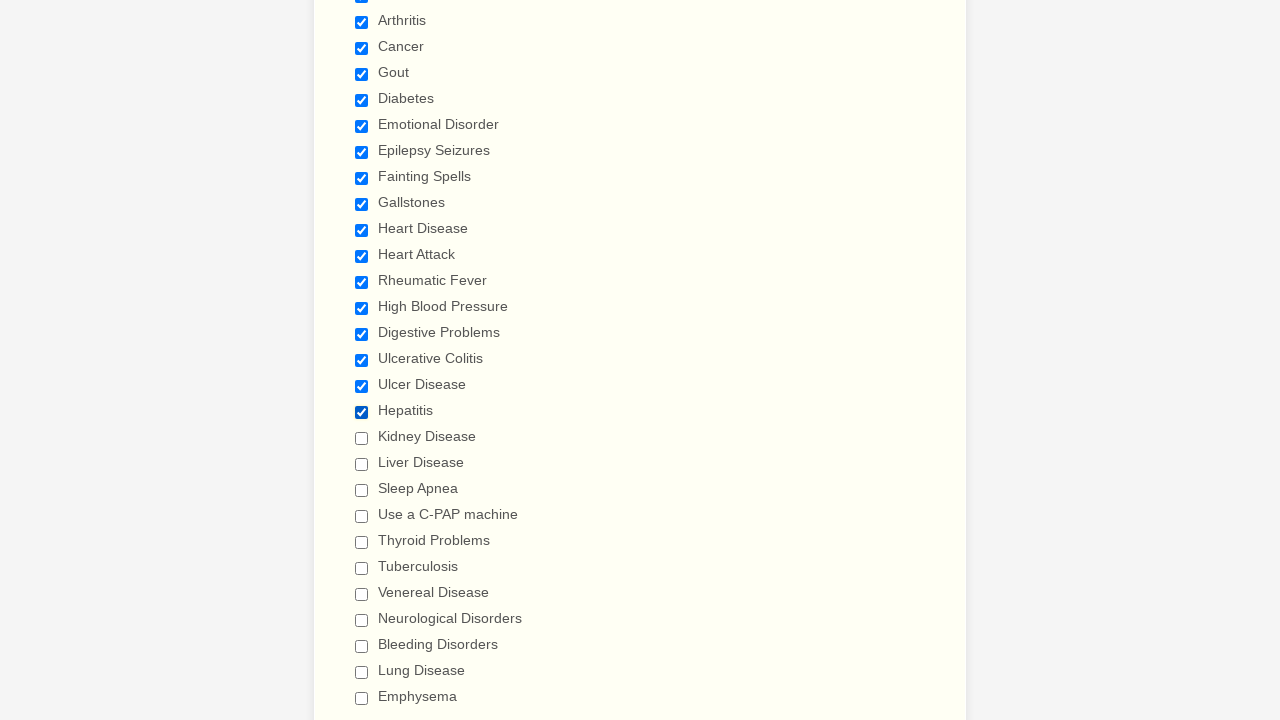

Retrieved checkbox at index 18
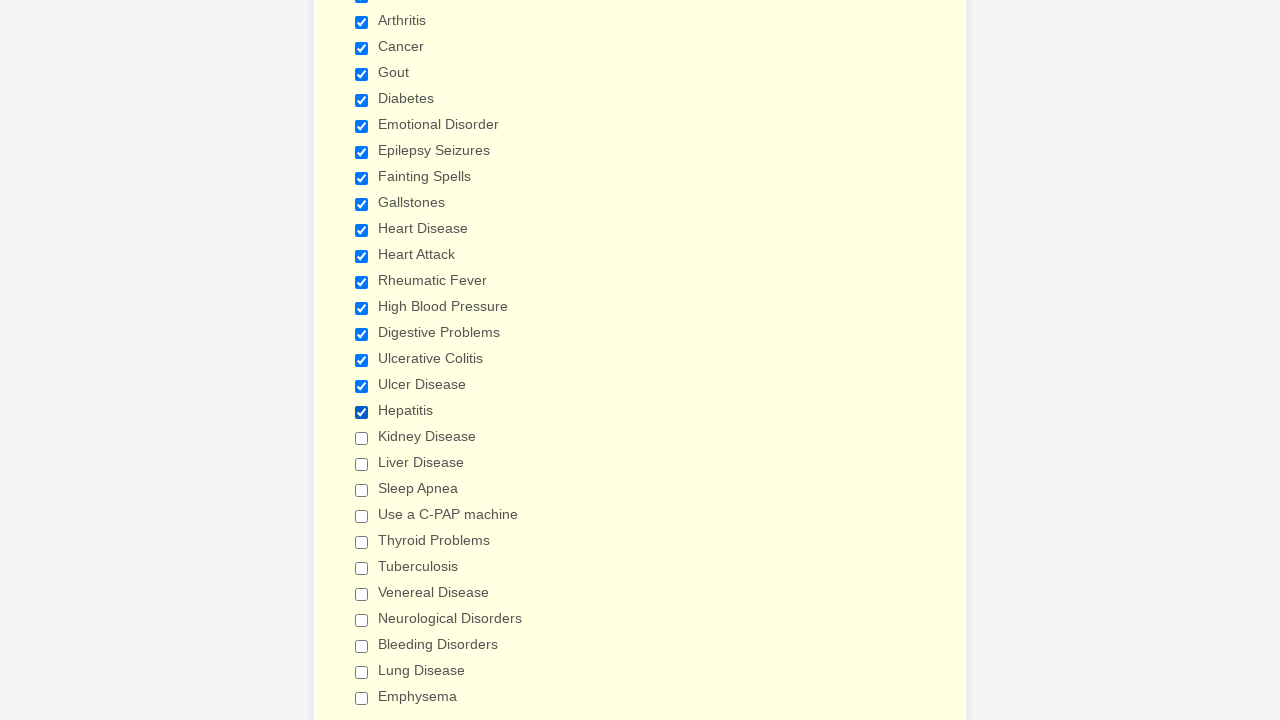

Clicked unchecked checkbox at index 18 at (362, 438) on xpath=//input[@type='checkbox'] >> nth=18
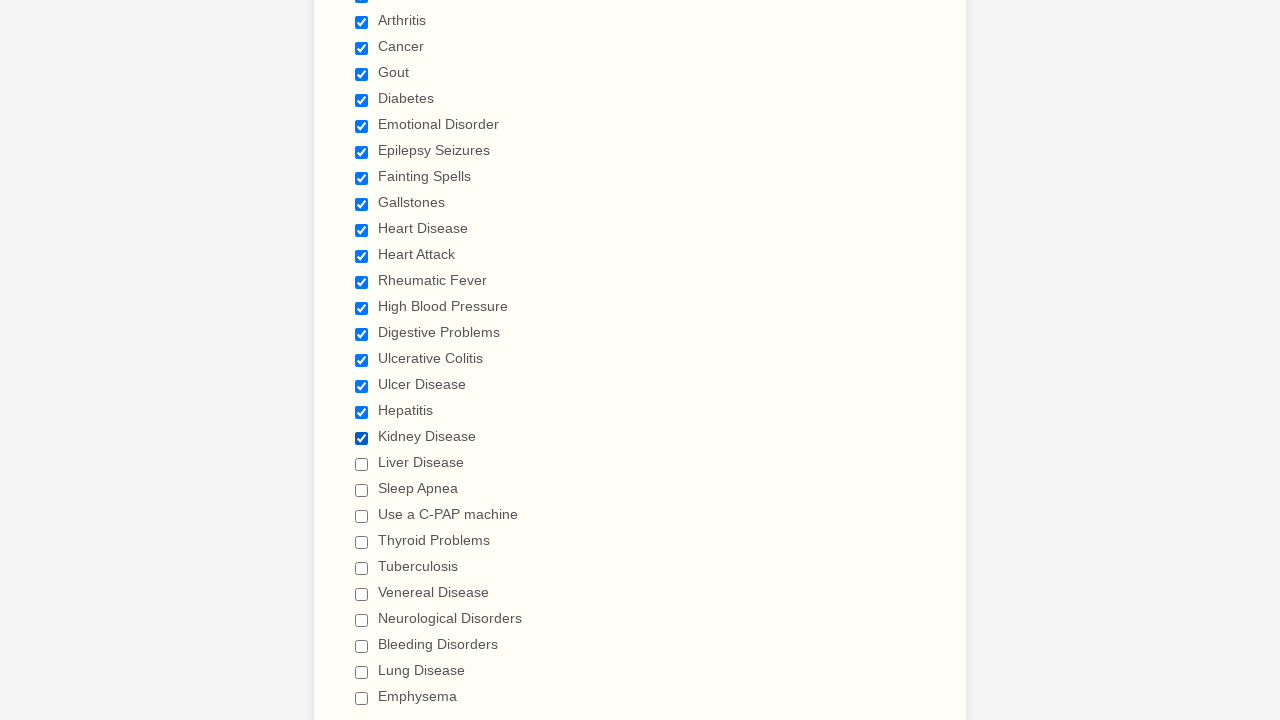

Retrieved checkbox at index 19
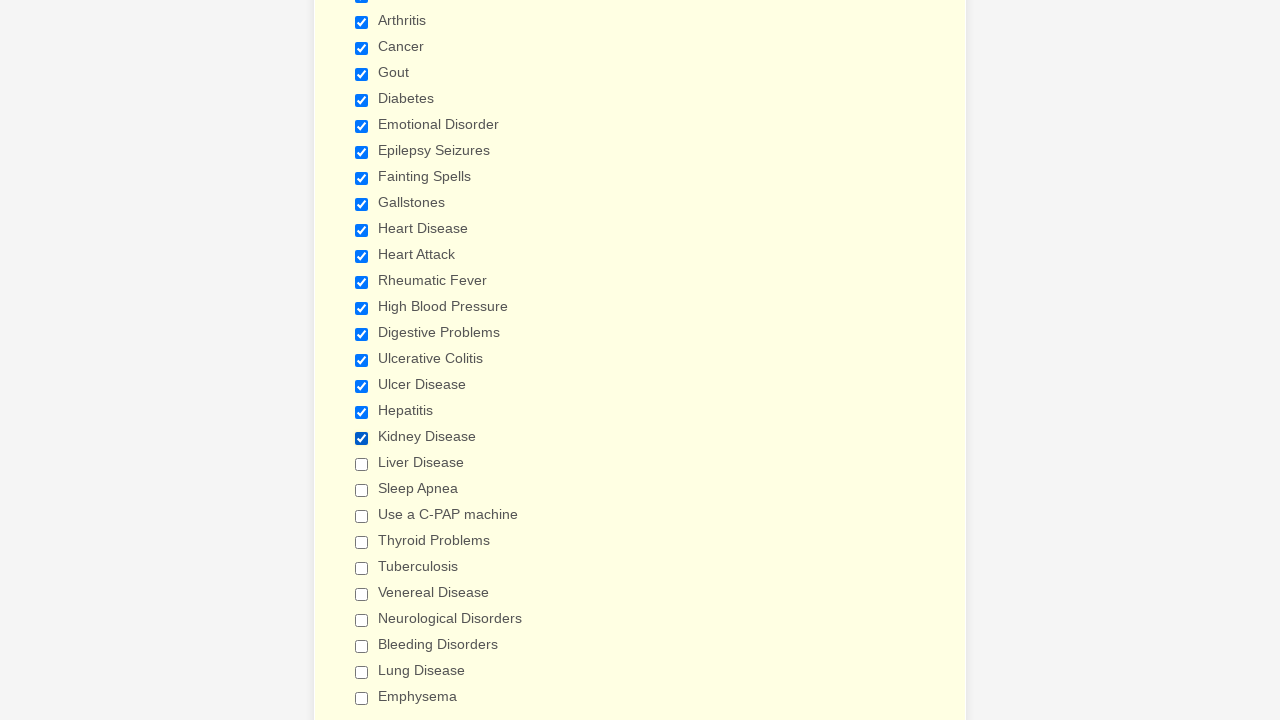

Clicked unchecked checkbox at index 19 at (362, 464) on xpath=//input[@type='checkbox'] >> nth=19
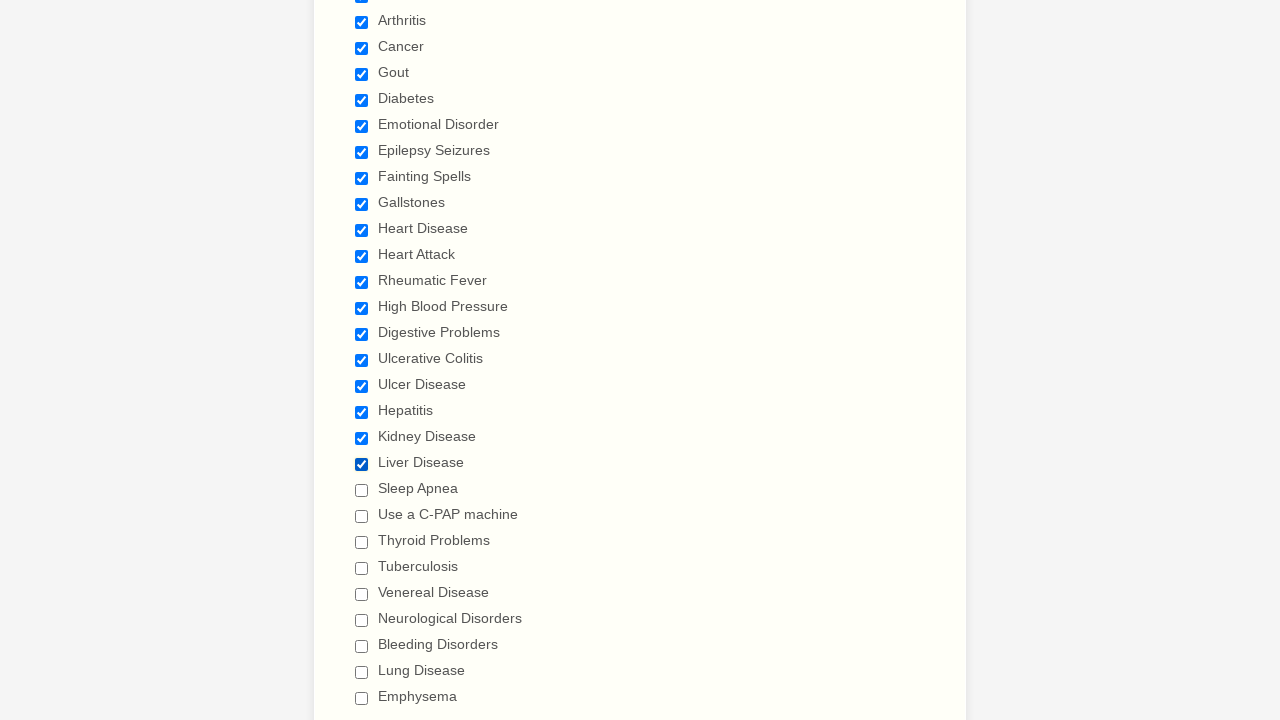

Retrieved checkbox at index 20
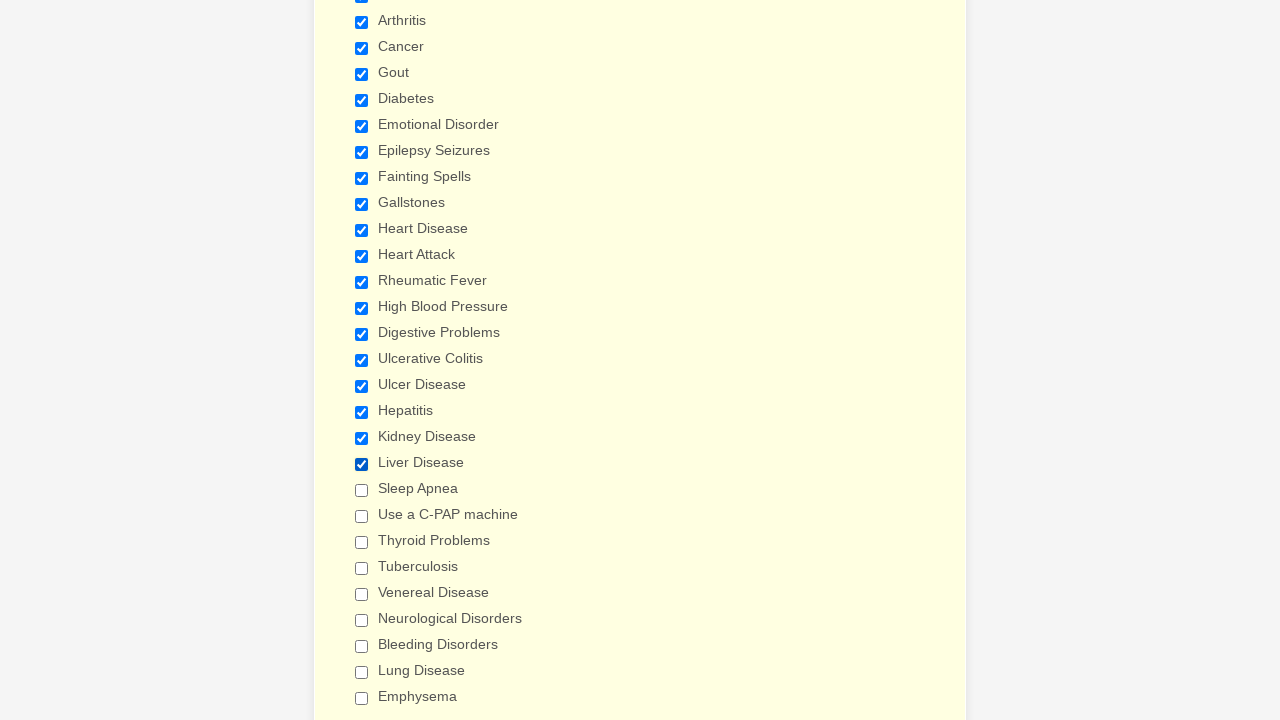

Clicked unchecked checkbox at index 20 at (362, 490) on xpath=//input[@type='checkbox'] >> nth=20
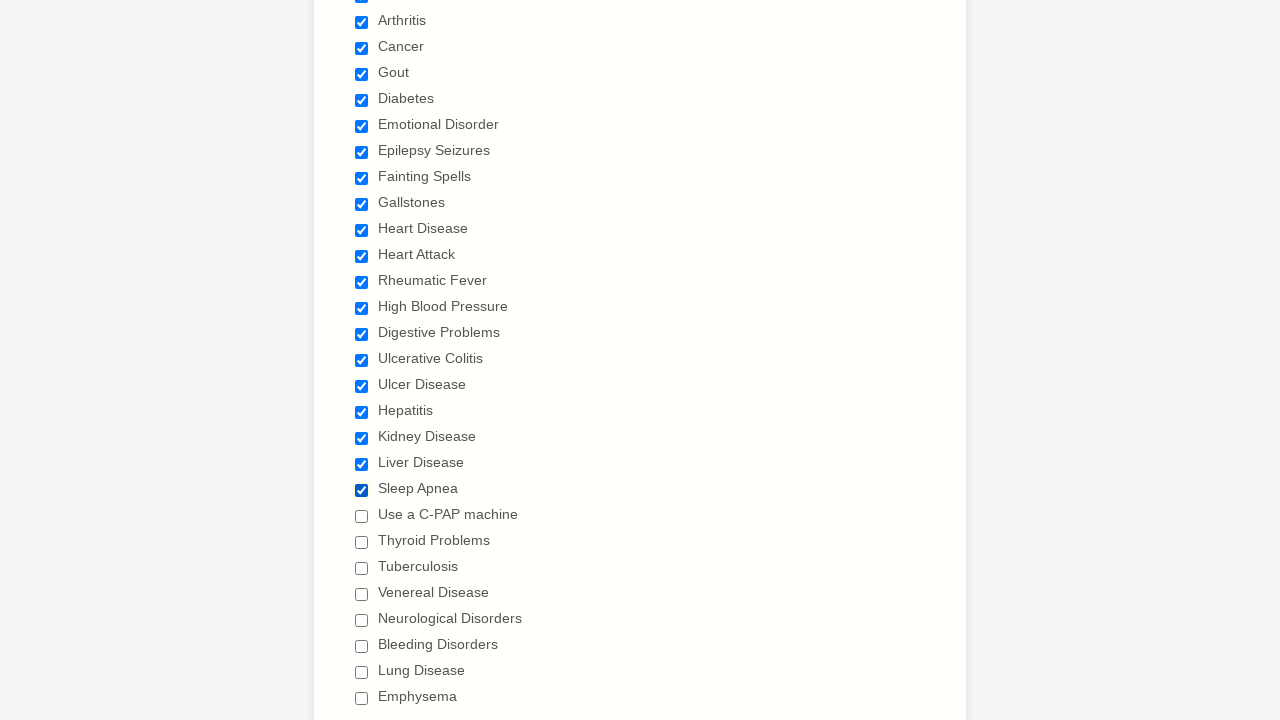

Retrieved checkbox at index 21
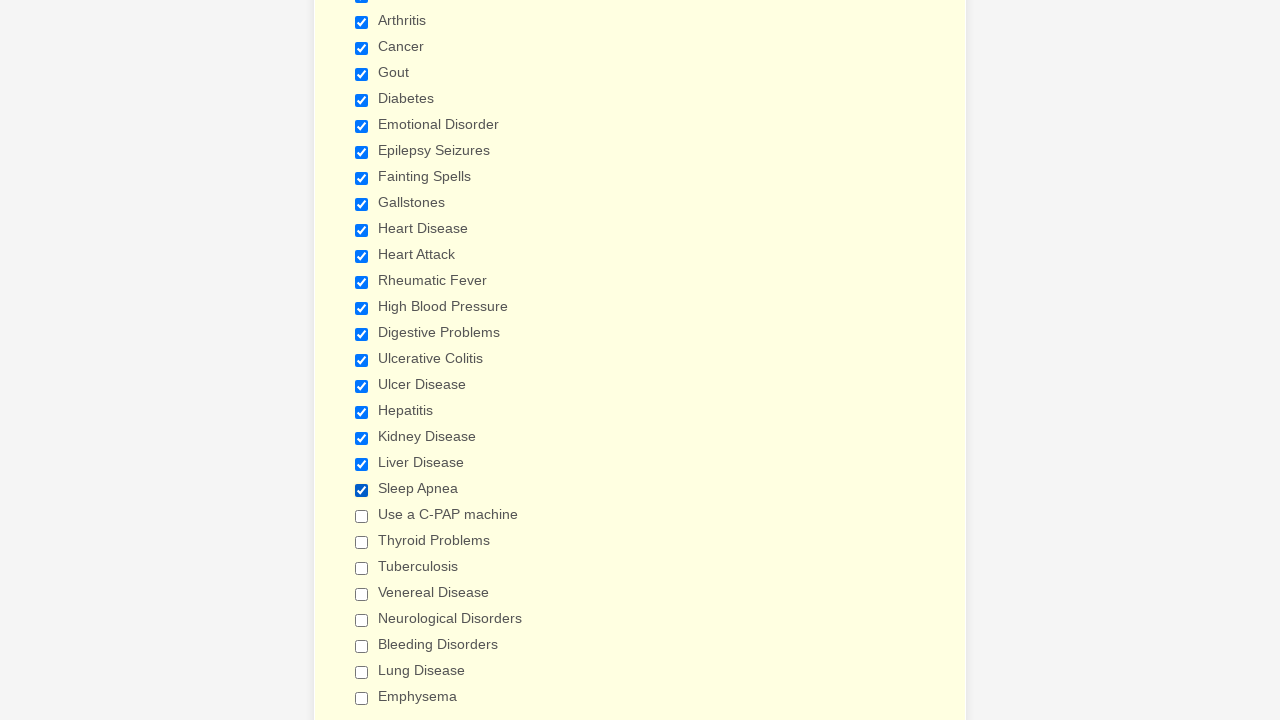

Clicked unchecked checkbox at index 21 at (362, 516) on xpath=//input[@type='checkbox'] >> nth=21
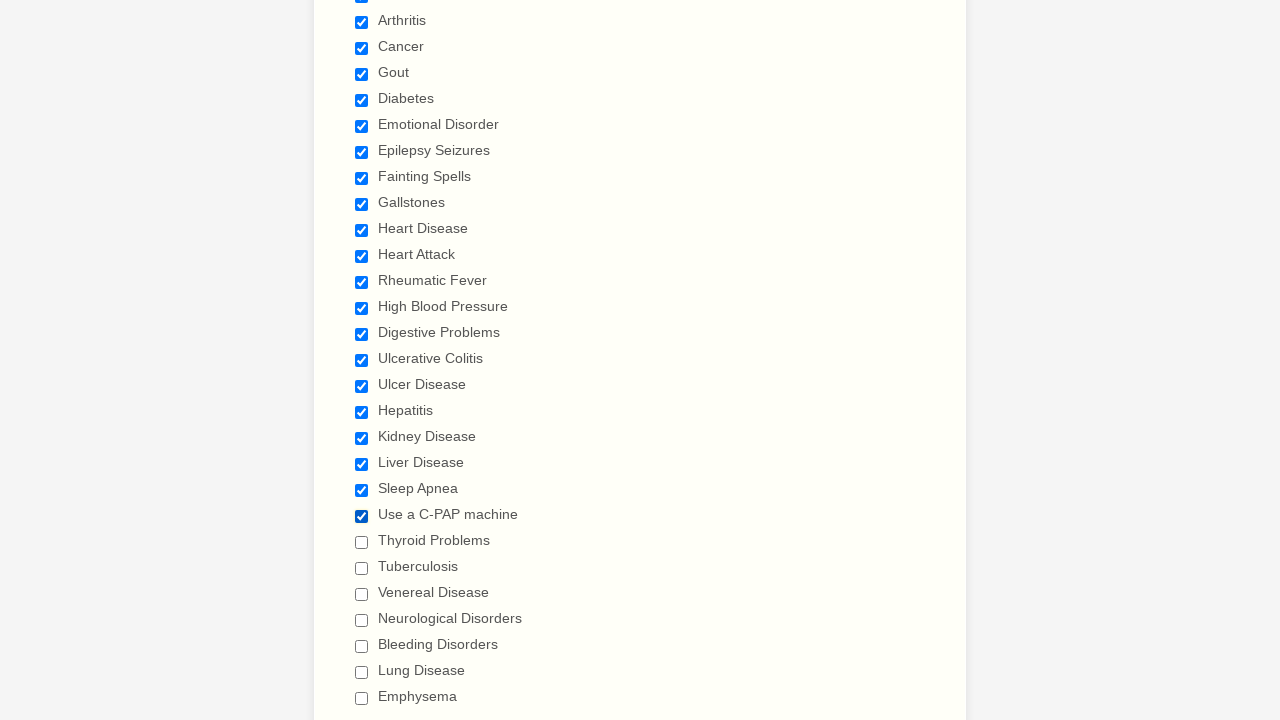

Retrieved checkbox at index 22
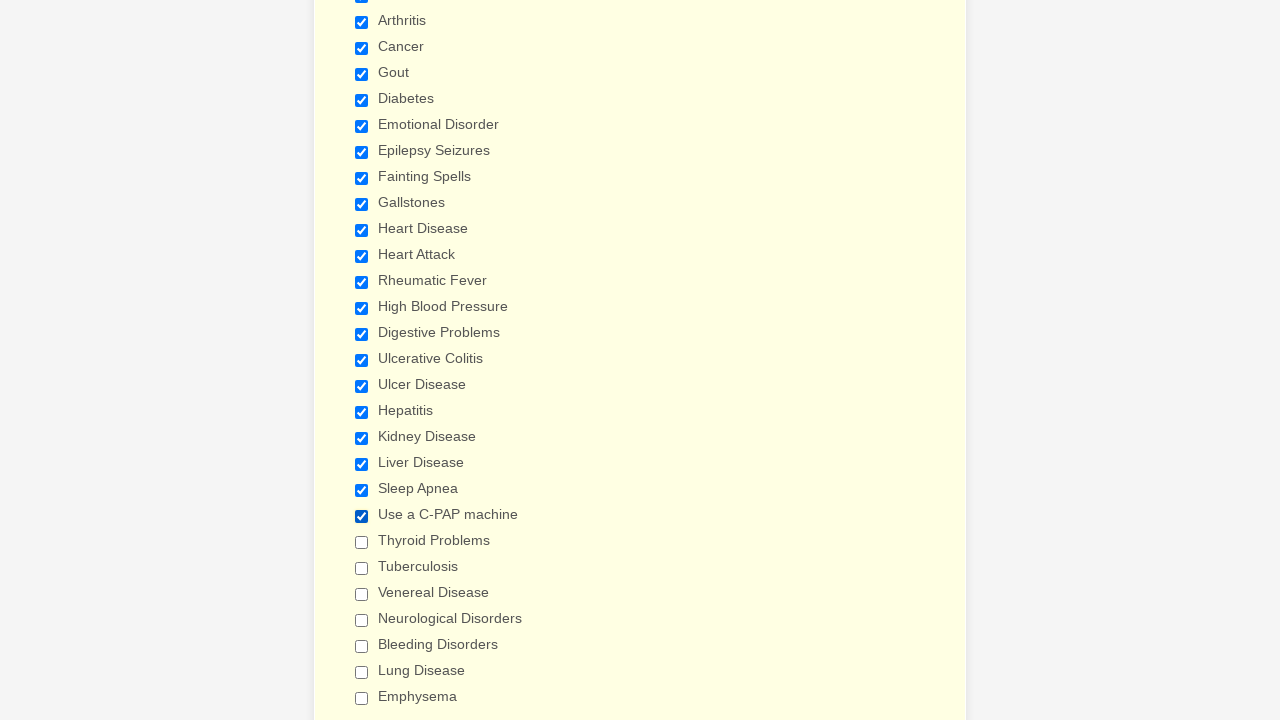

Clicked unchecked checkbox at index 22 at (362, 542) on xpath=//input[@type='checkbox'] >> nth=22
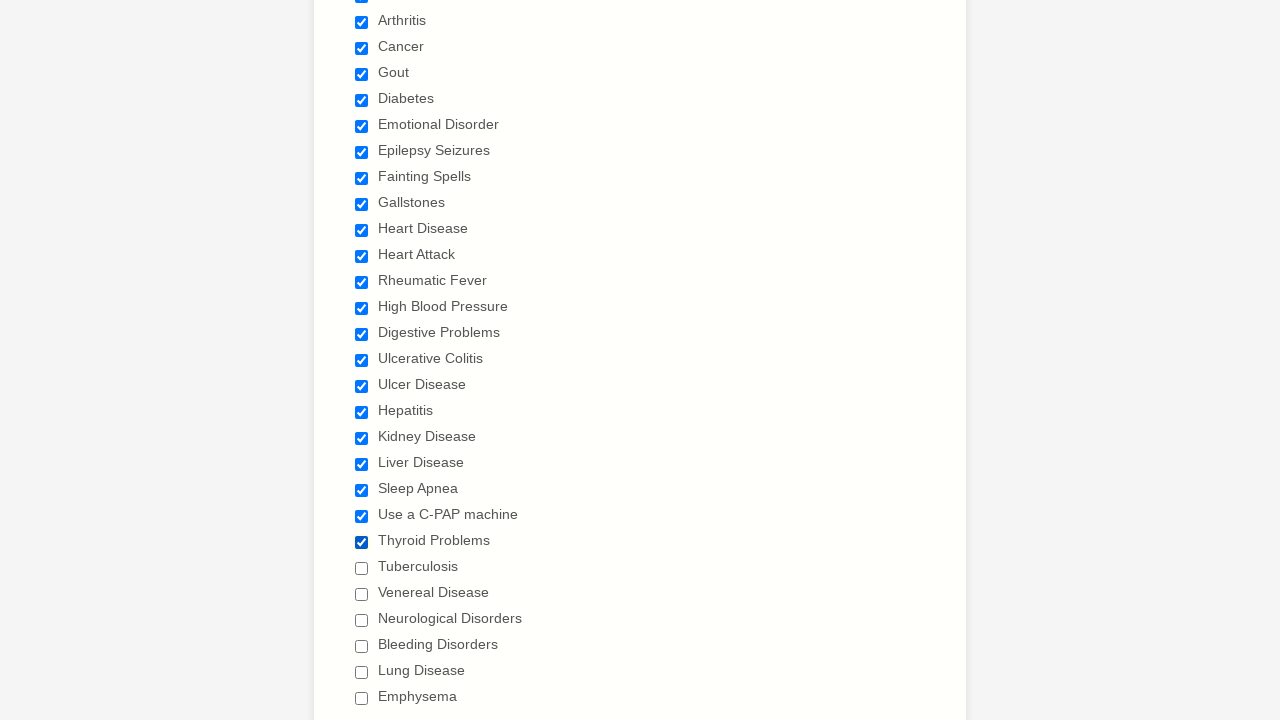

Retrieved checkbox at index 23
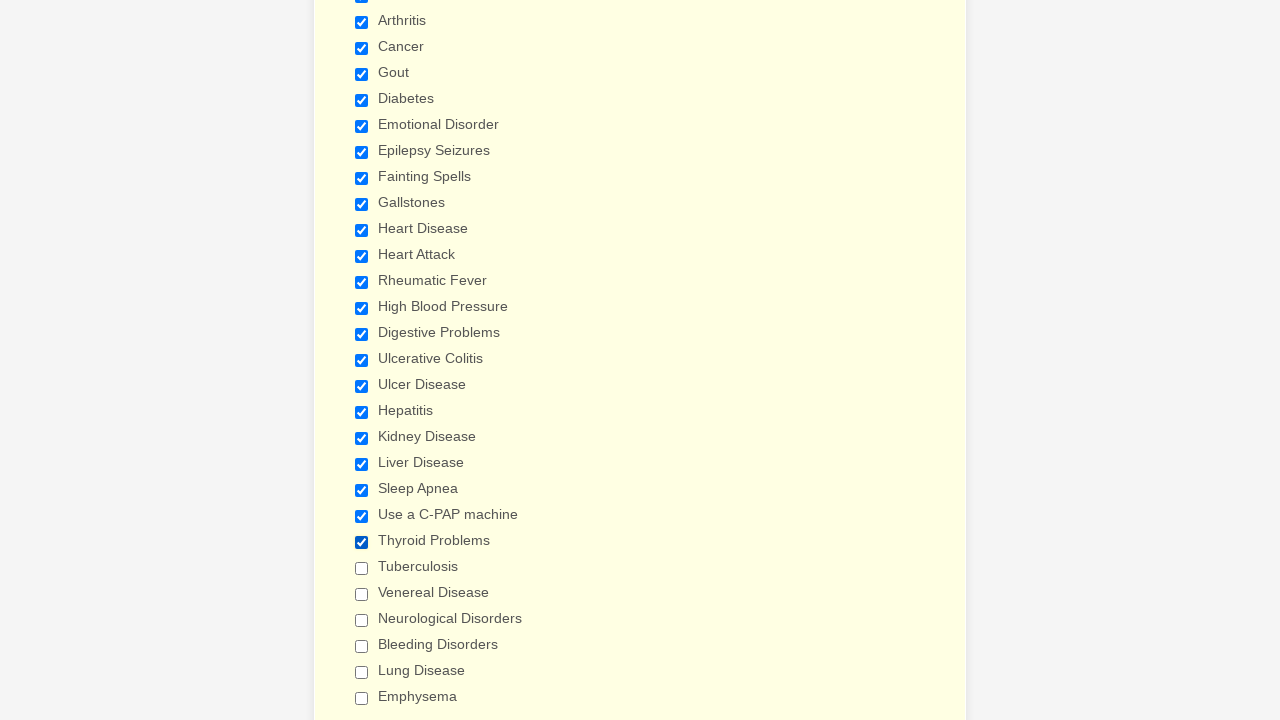

Clicked unchecked checkbox at index 23 at (362, 568) on xpath=//input[@type='checkbox'] >> nth=23
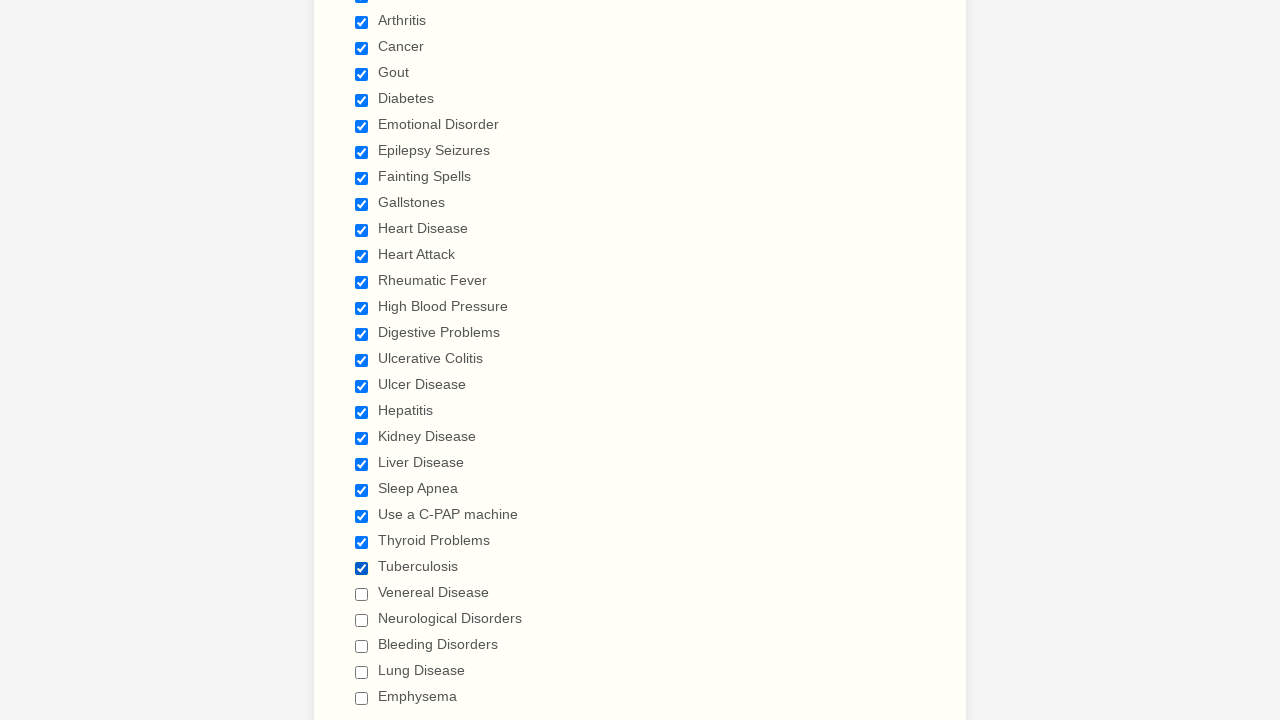

Retrieved checkbox at index 24
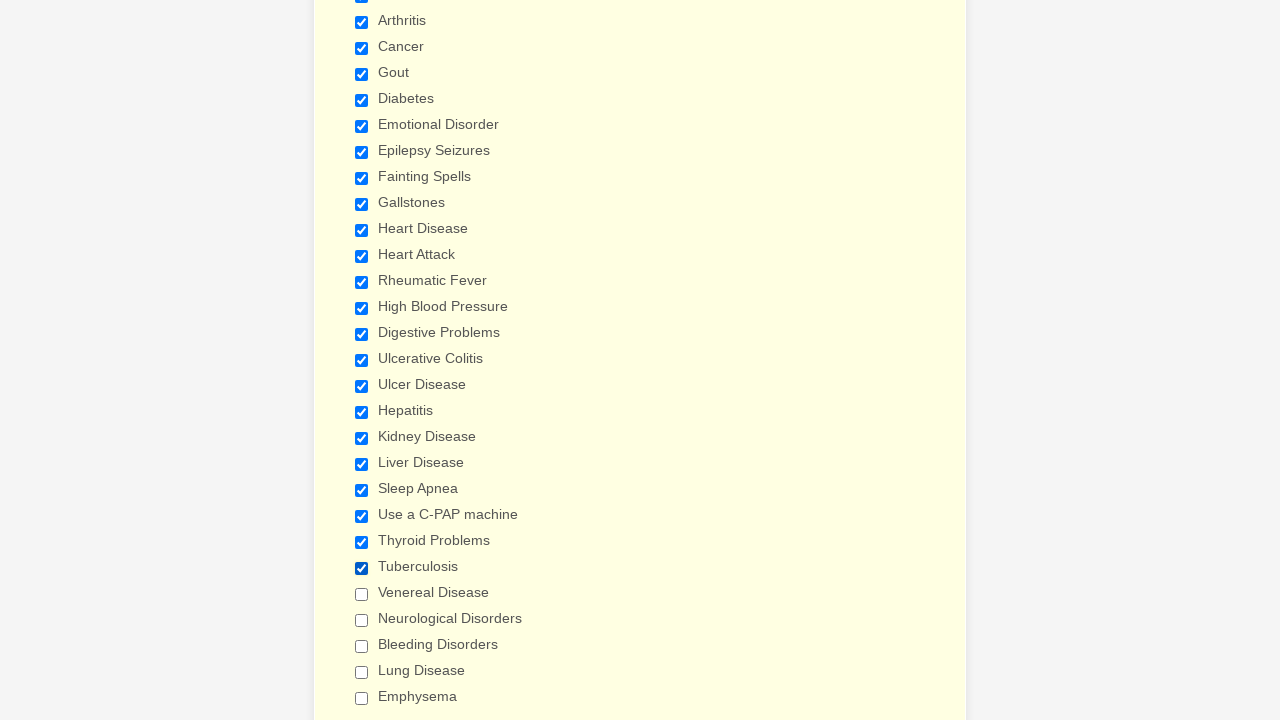

Clicked unchecked checkbox at index 24 at (362, 594) on xpath=//input[@type='checkbox'] >> nth=24
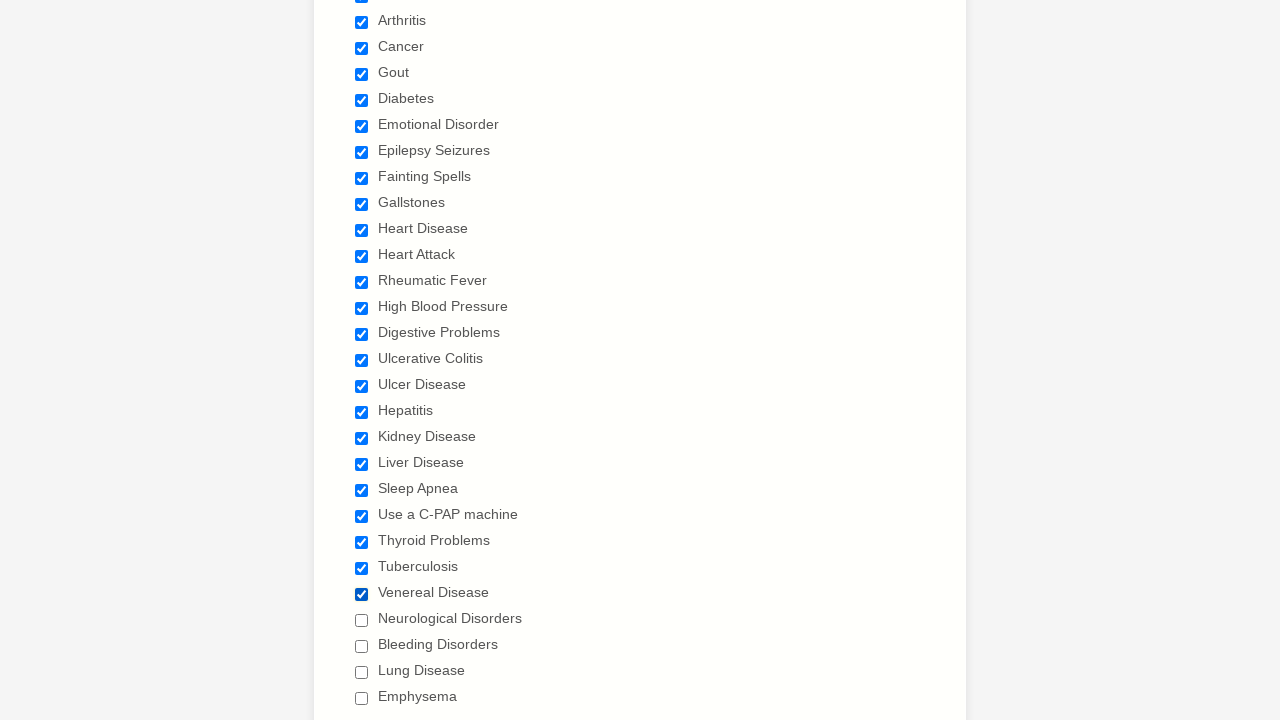

Retrieved checkbox at index 25
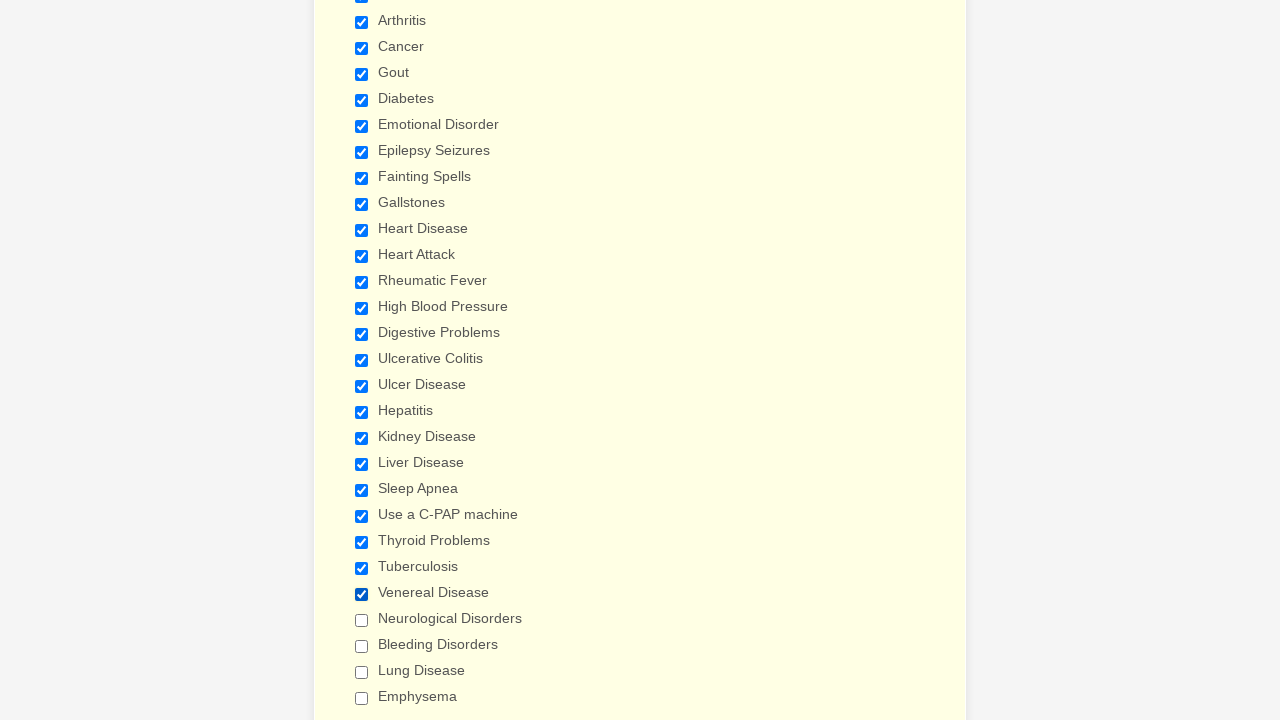

Clicked unchecked checkbox at index 25 at (362, 620) on xpath=//input[@type='checkbox'] >> nth=25
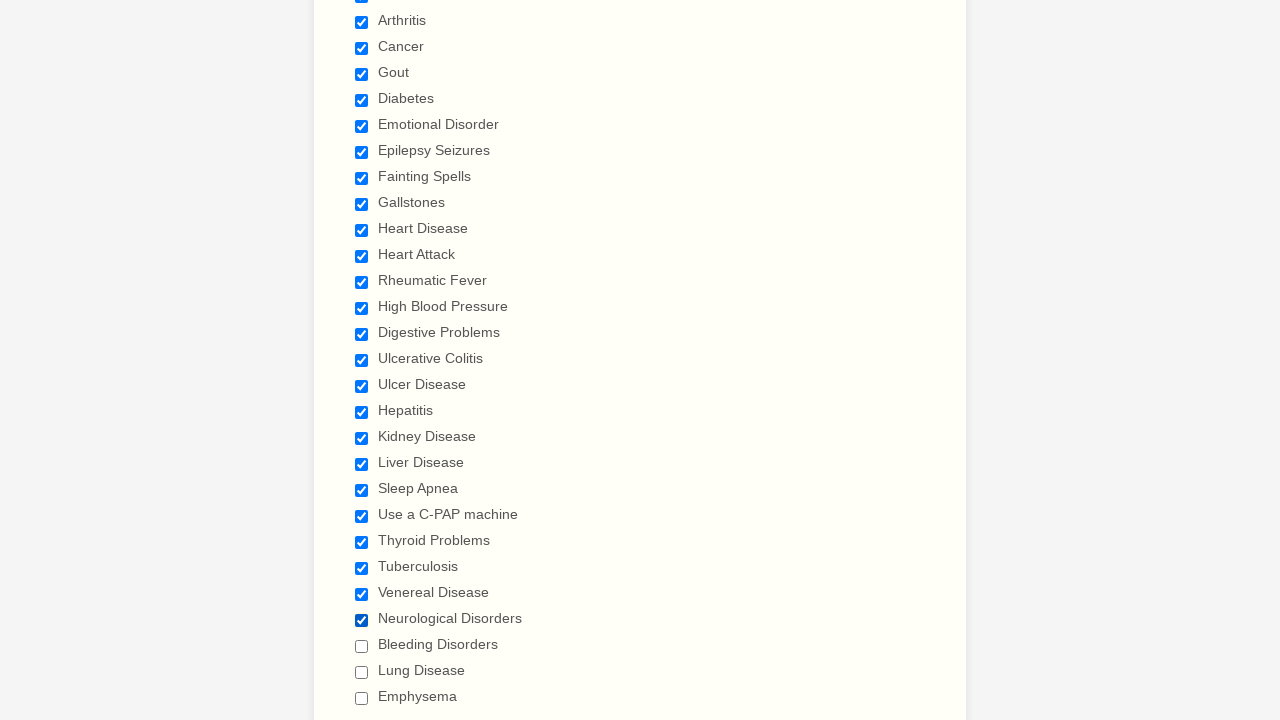

Retrieved checkbox at index 26
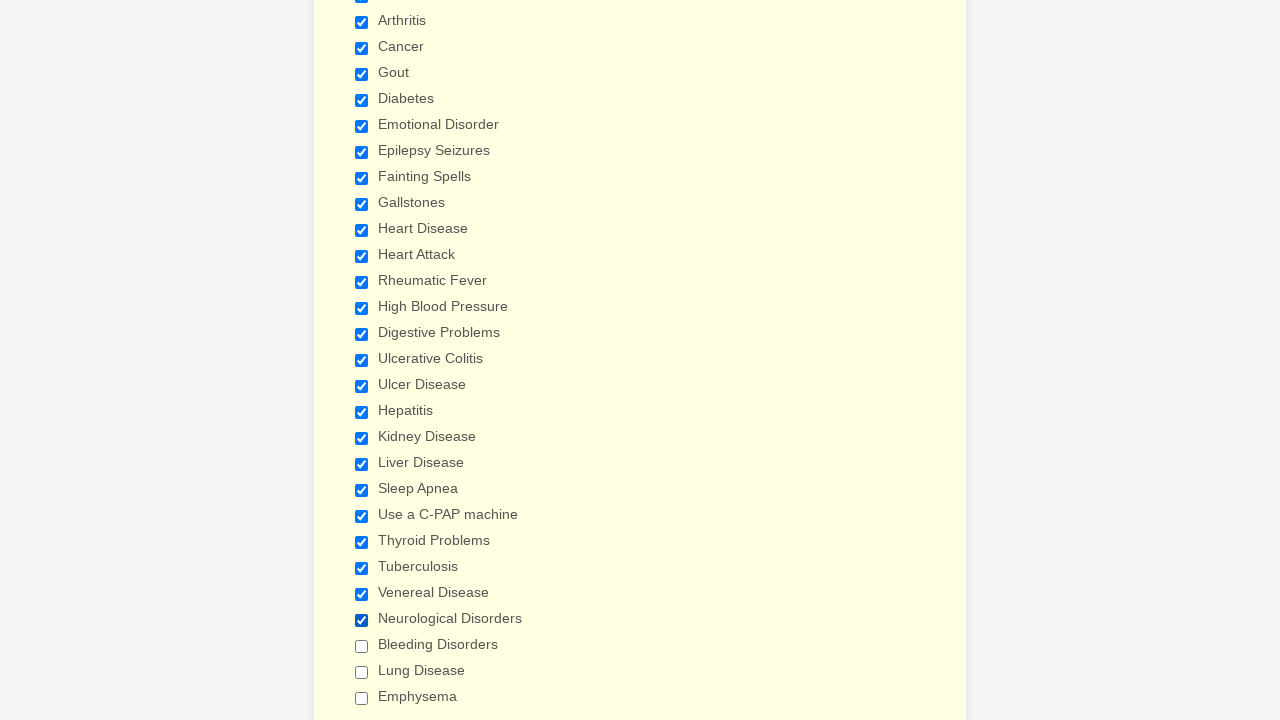

Clicked unchecked checkbox at index 26 at (362, 646) on xpath=//input[@type='checkbox'] >> nth=26
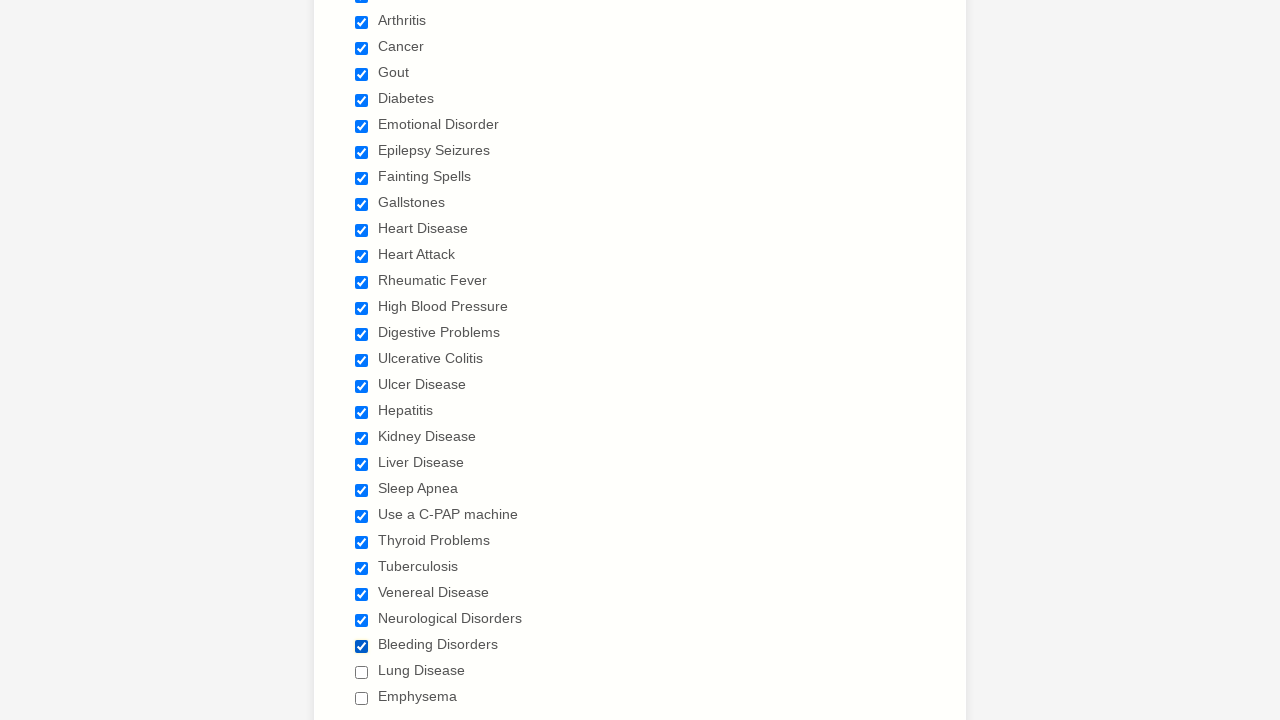

Retrieved checkbox at index 27
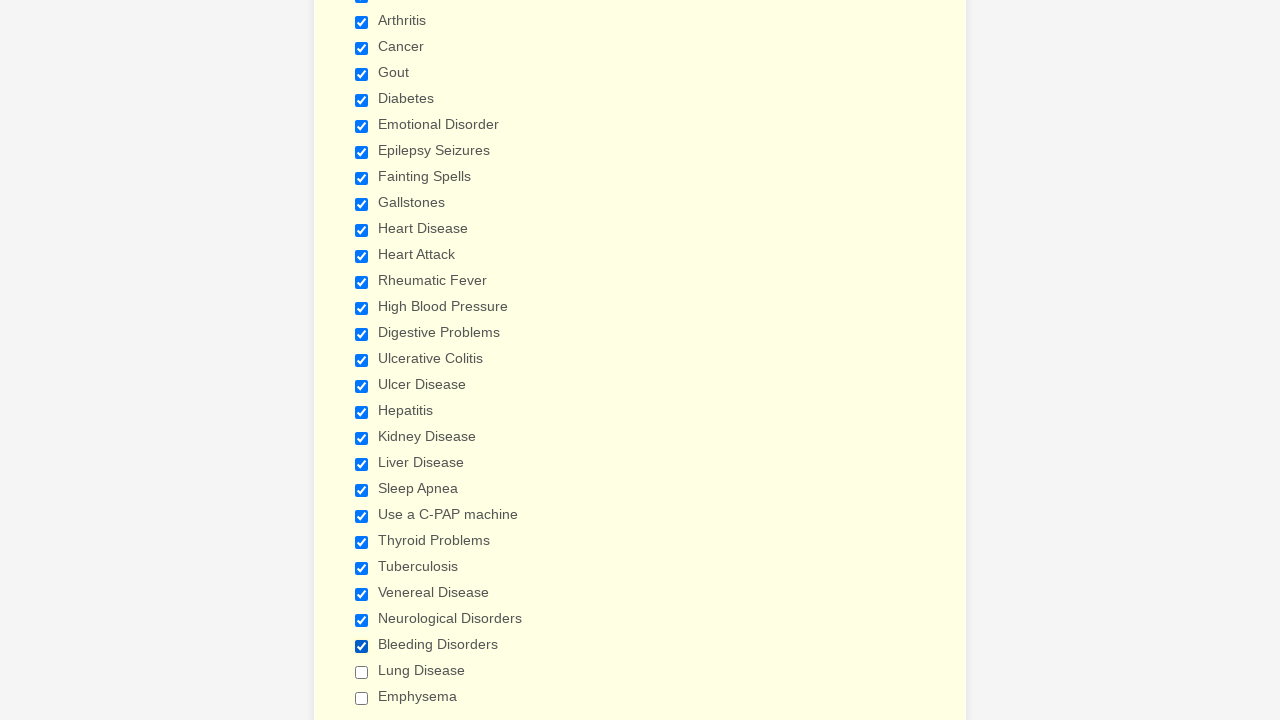

Clicked unchecked checkbox at index 27 at (362, 672) on xpath=//input[@type='checkbox'] >> nth=27
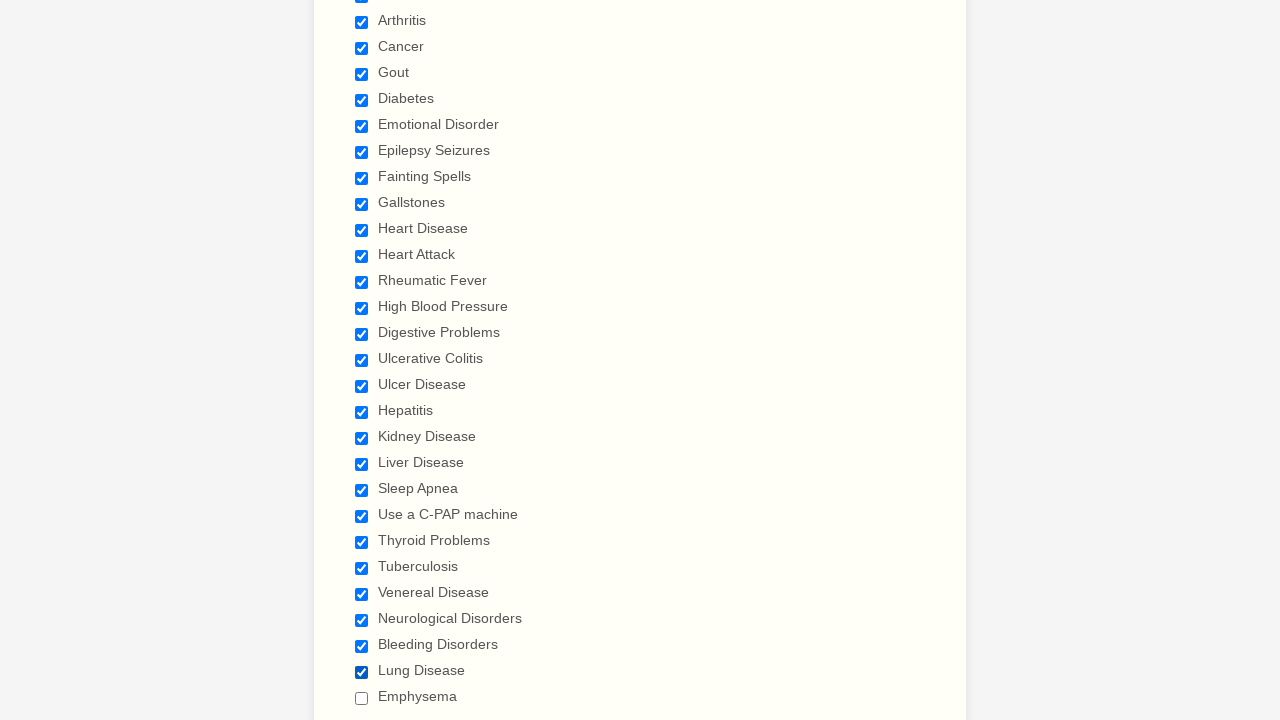

Retrieved checkbox at index 28
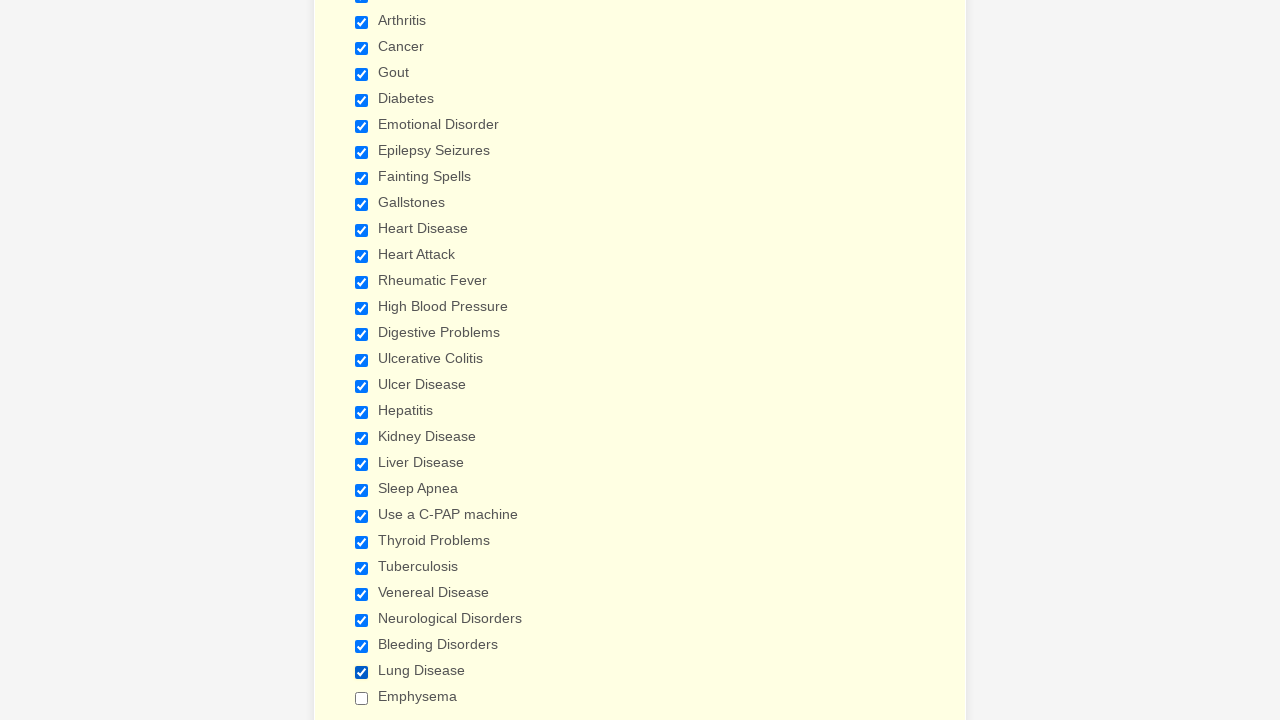

Clicked unchecked checkbox at index 28 at (362, 698) on xpath=//input[@type='checkbox'] >> nth=28
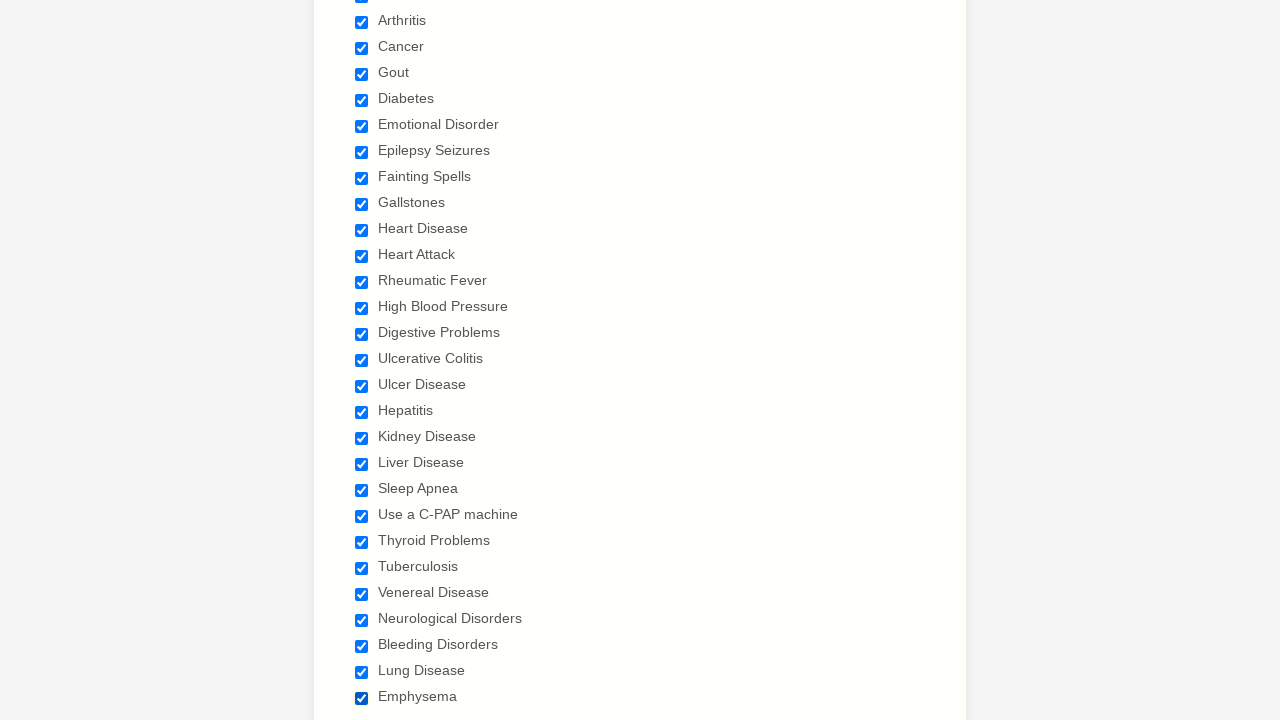

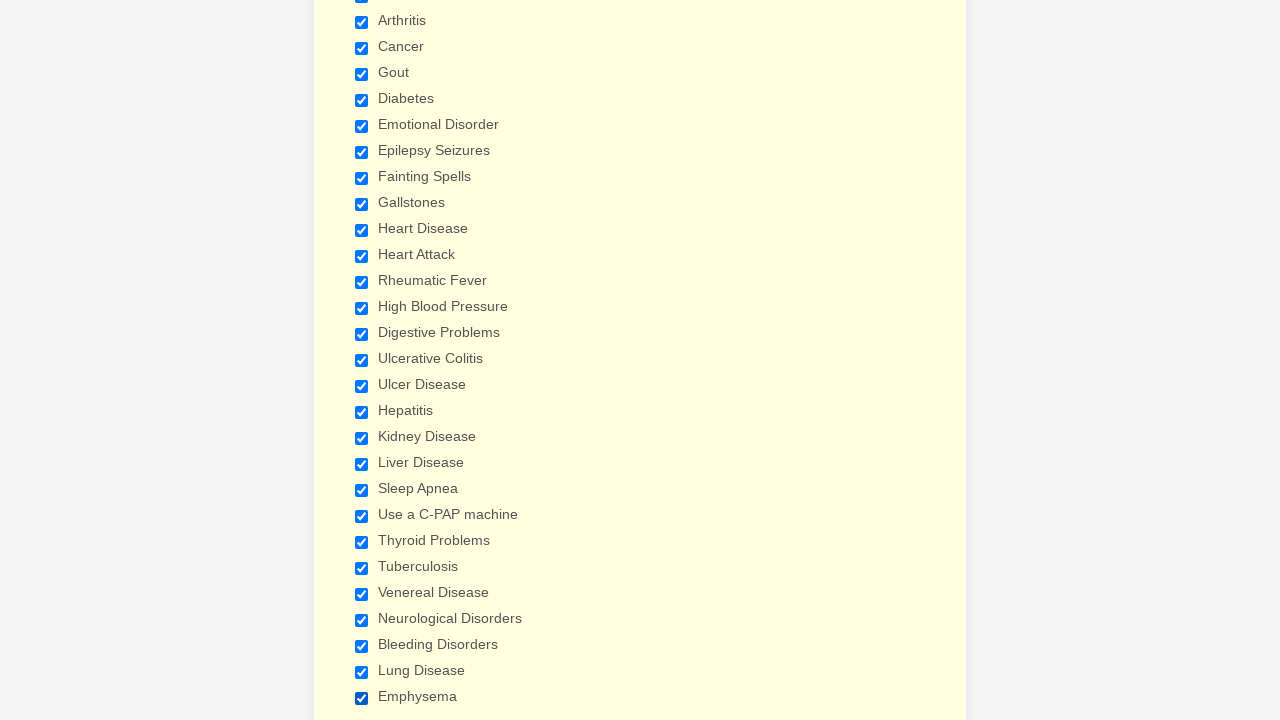